Tests notification messages by clicking a link repeatedly until specific messages appear

Starting URL: https://the-internet.herokuapp.com/notification_message_rendered

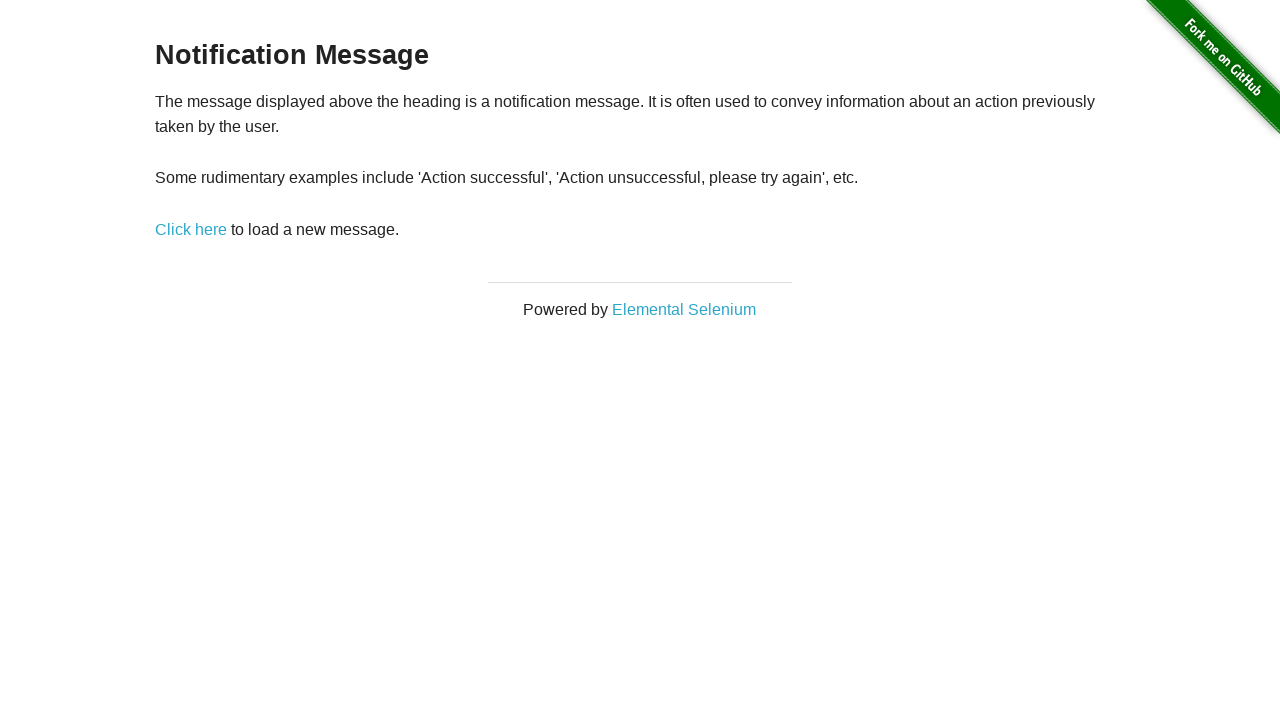

Clicked 'Click here' link at (191, 229) on a:has-text('Click here')
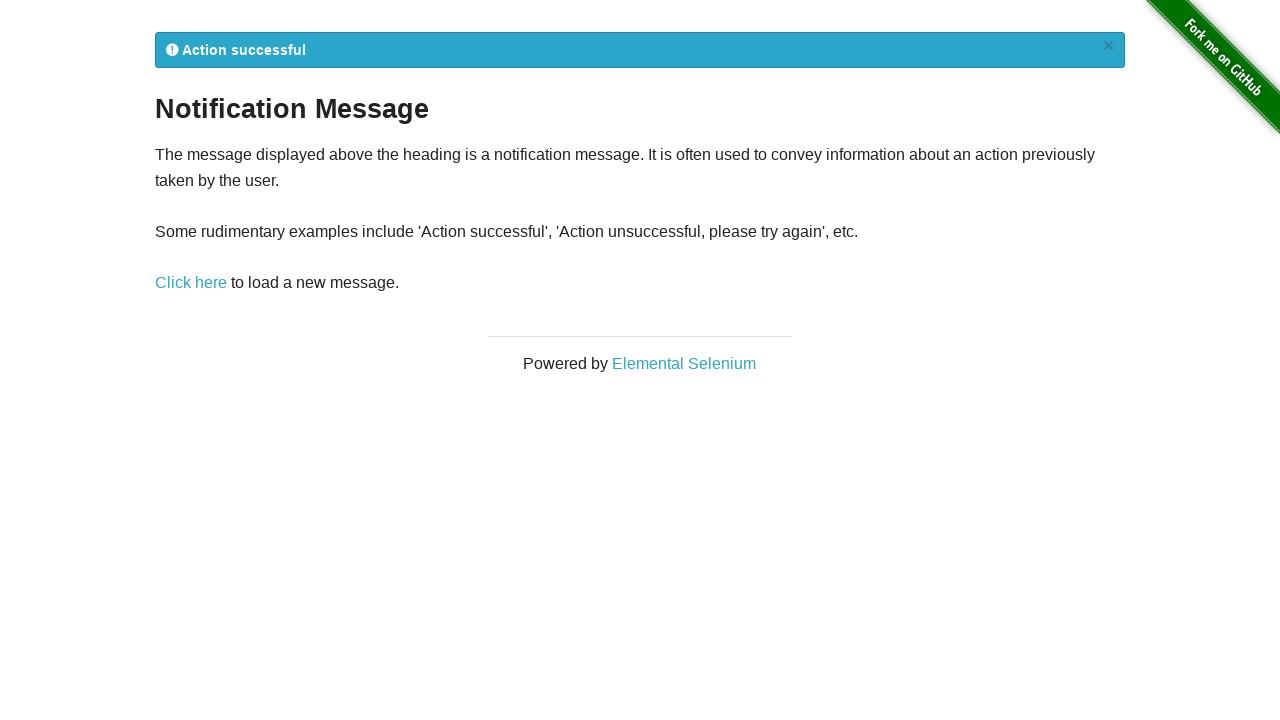

Notification message appeared
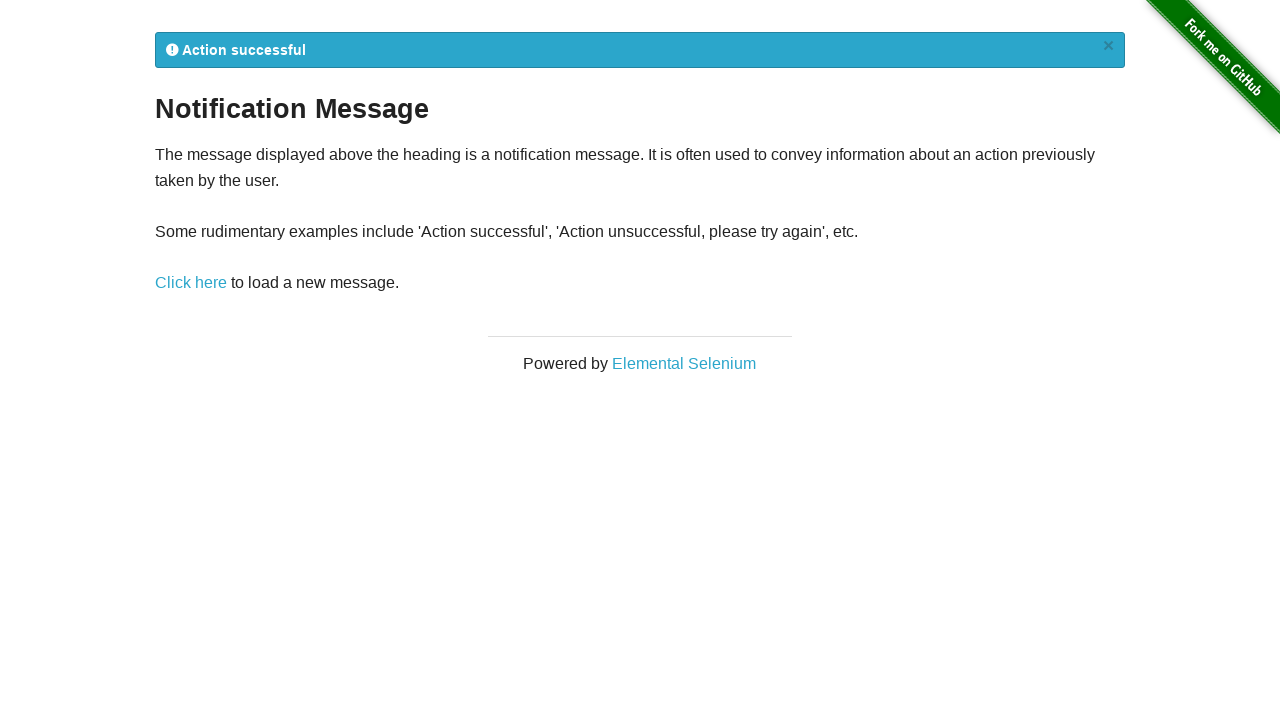

Read notification message: 
            Action successful
            ×
          
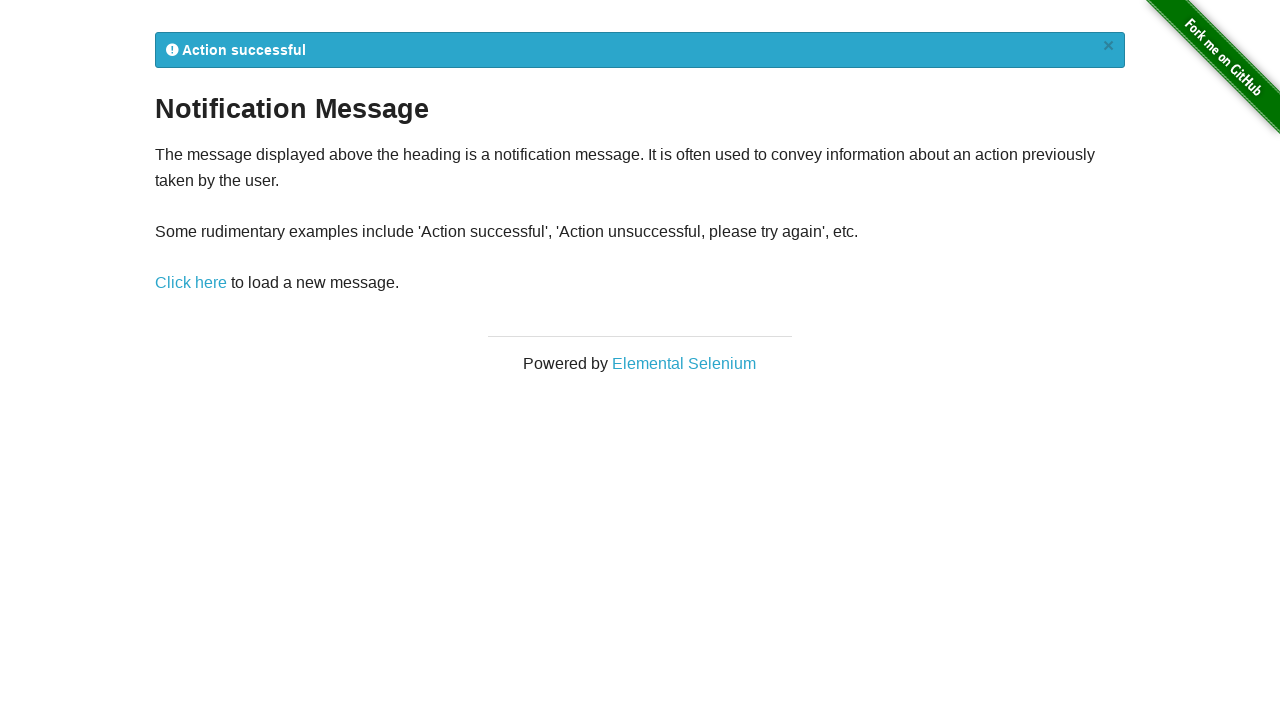

Reloaded page to reset for next attempt
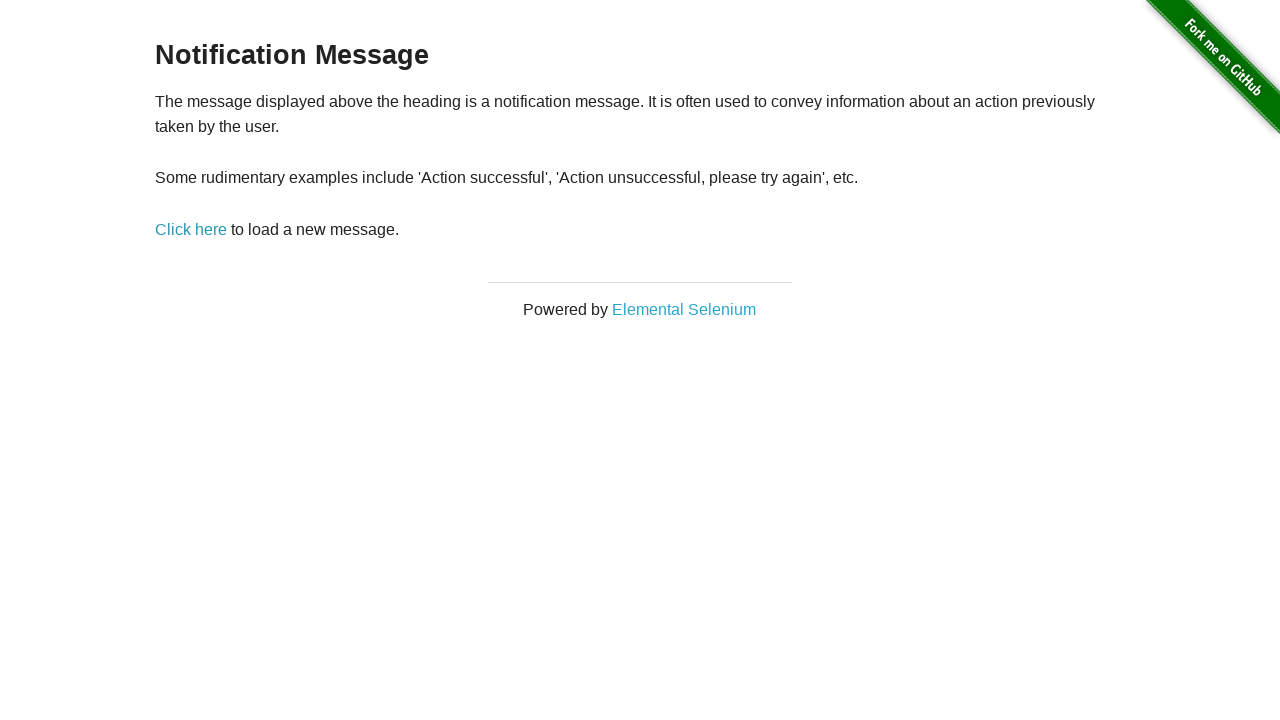

Clicked 'Click here' link at (191, 229) on a:has-text('Click here')
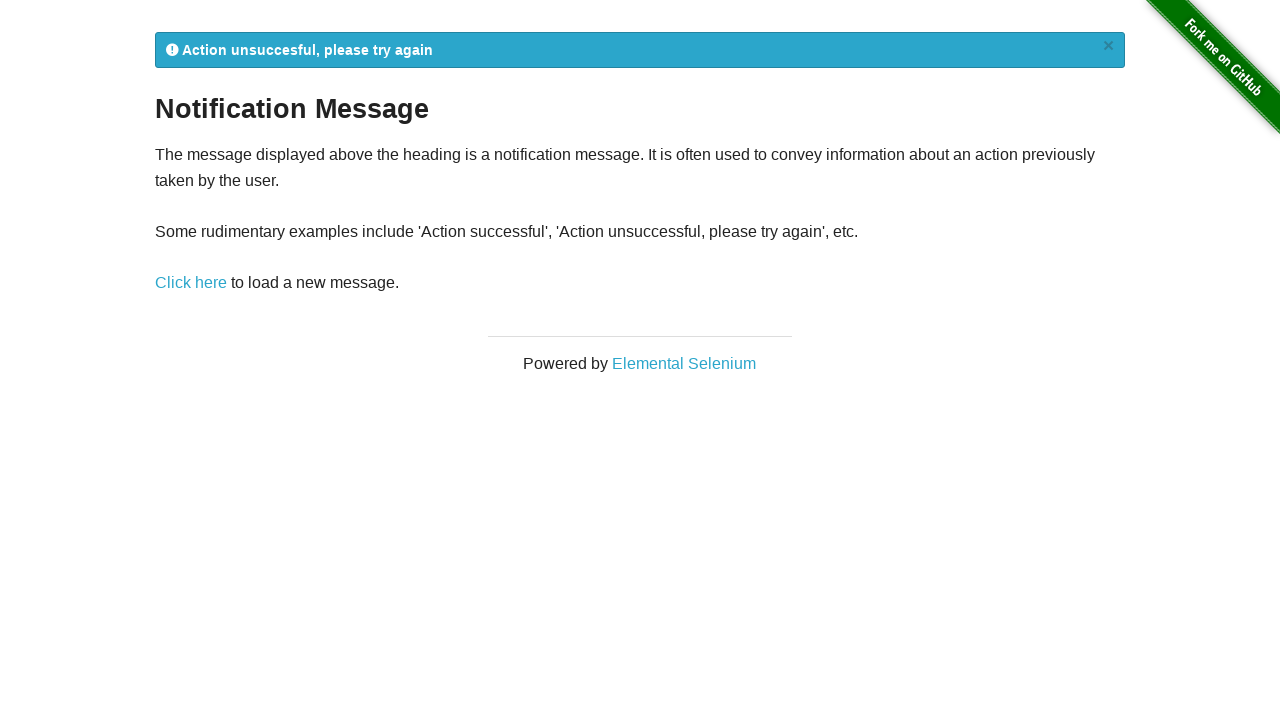

Notification message appeared
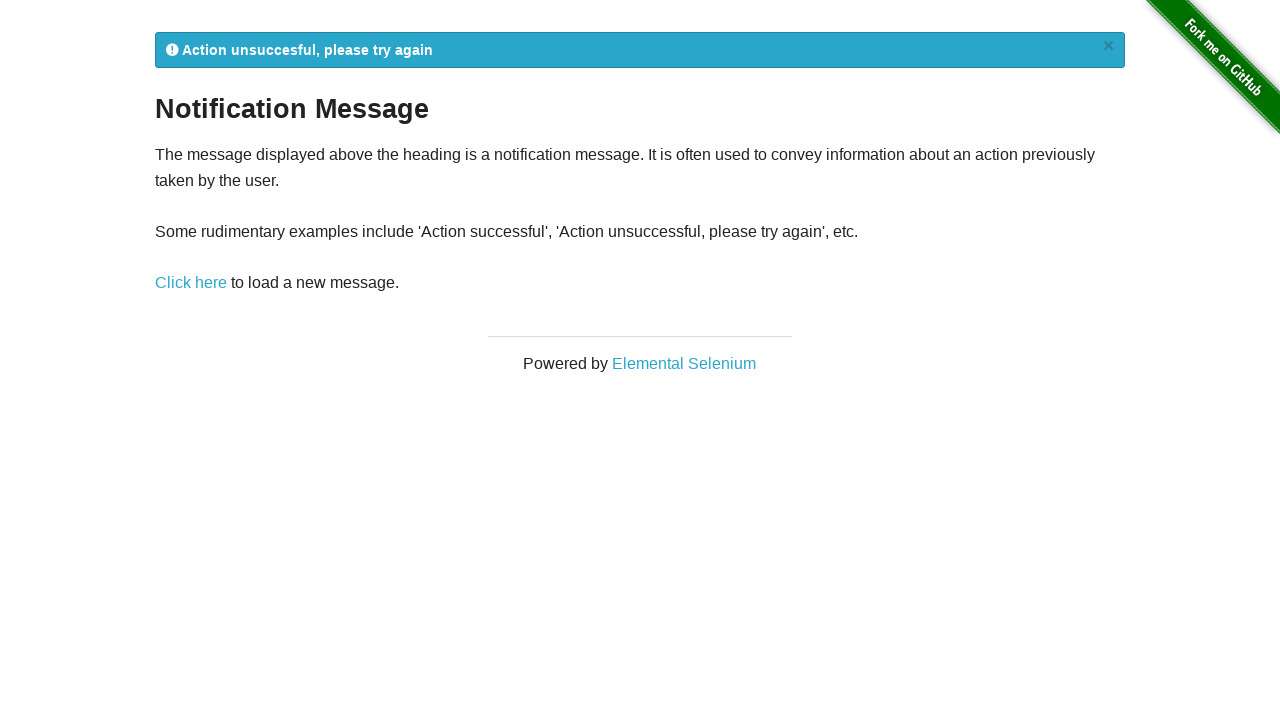

Read notification message: 
            Action unsuccesful, please try again
            ×
          
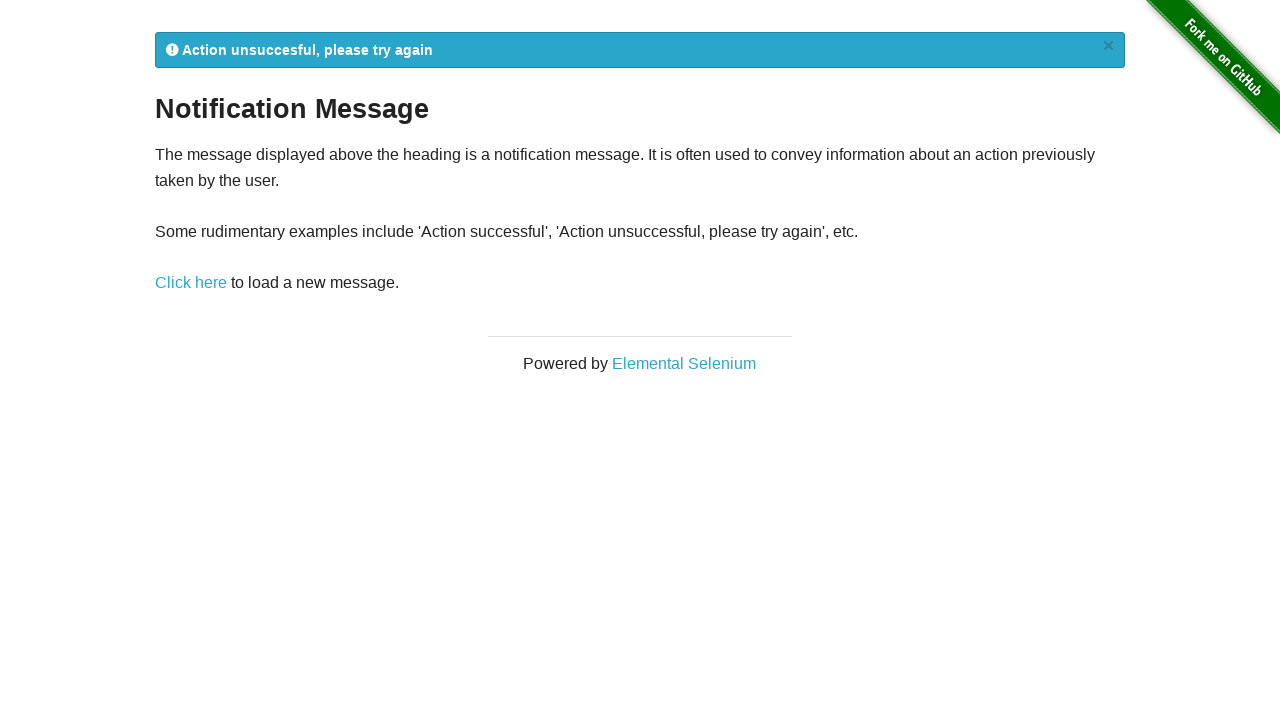

Reloaded page to reset for next attempt
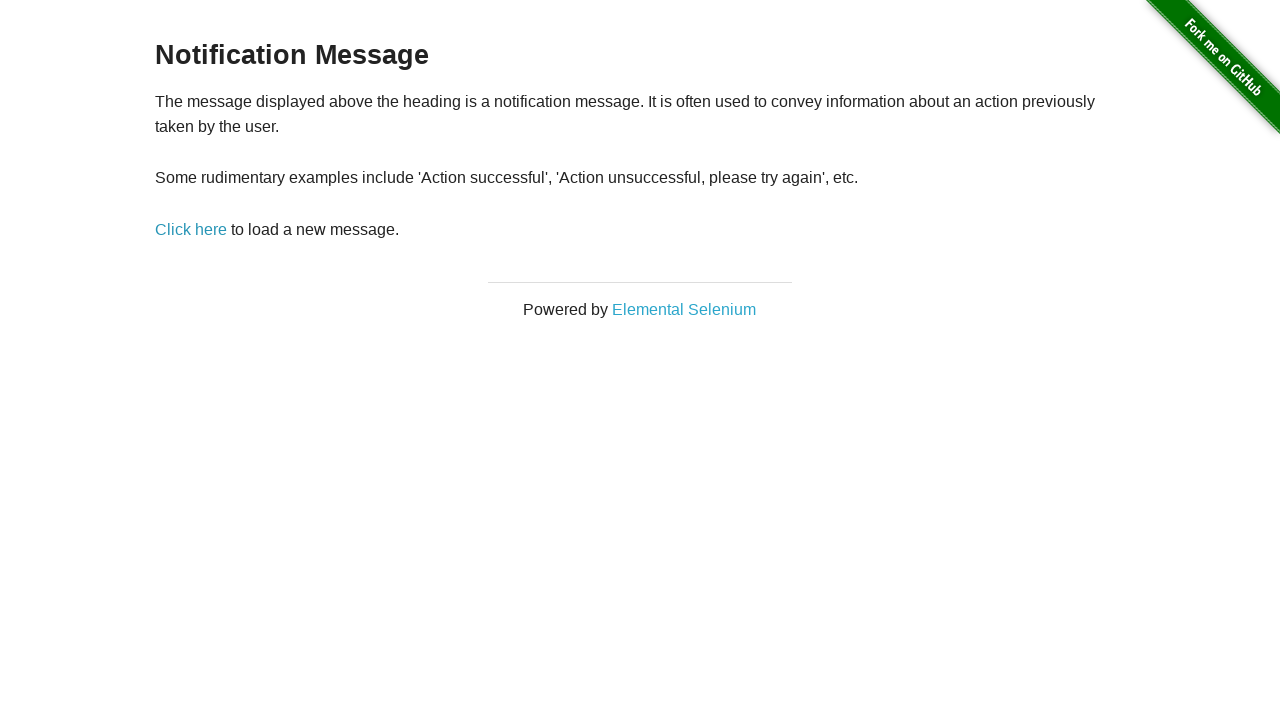

Clicked 'Click here' link at (191, 229) on a:has-text('Click here')
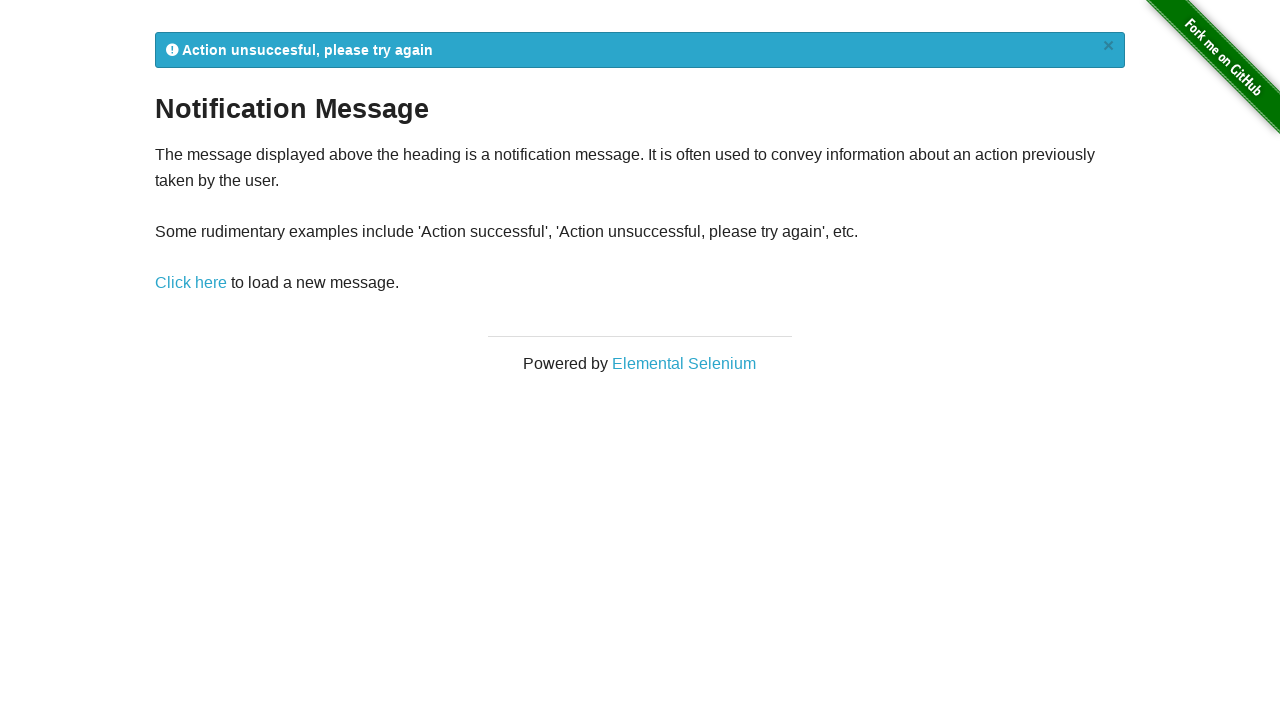

Notification message appeared
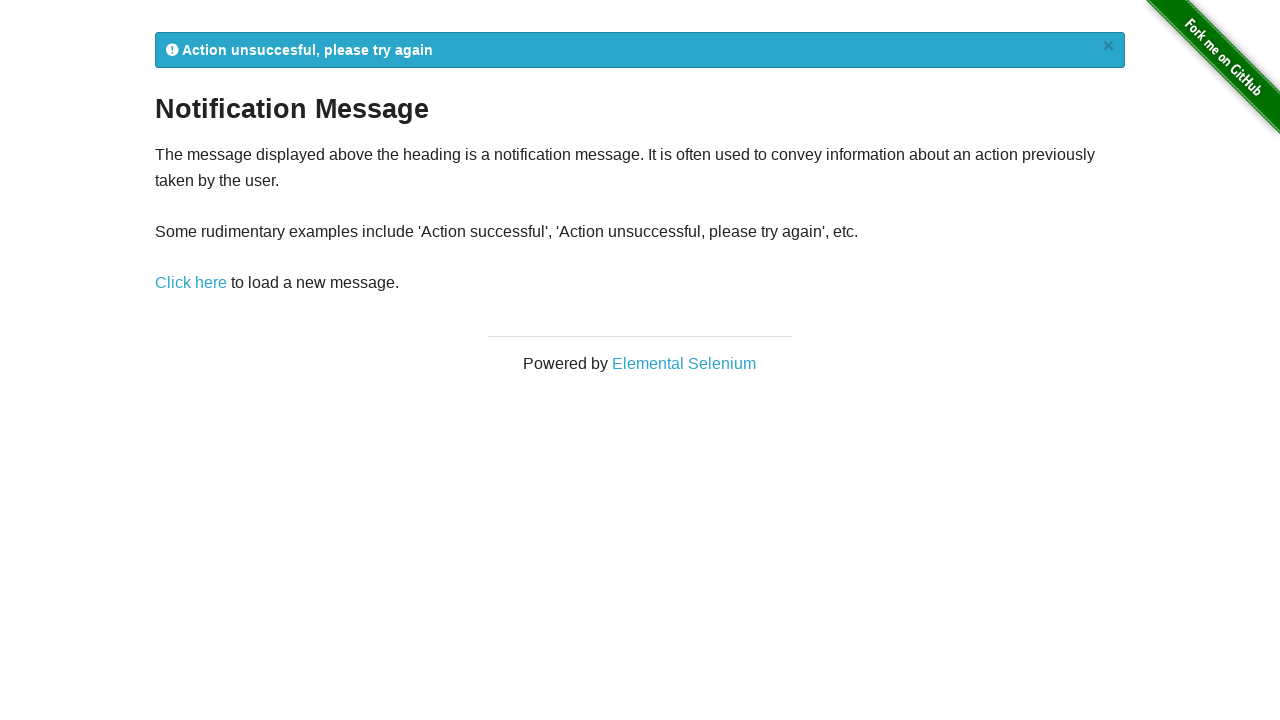

Read notification message: 
            Action unsuccesful, please try again
            ×
          
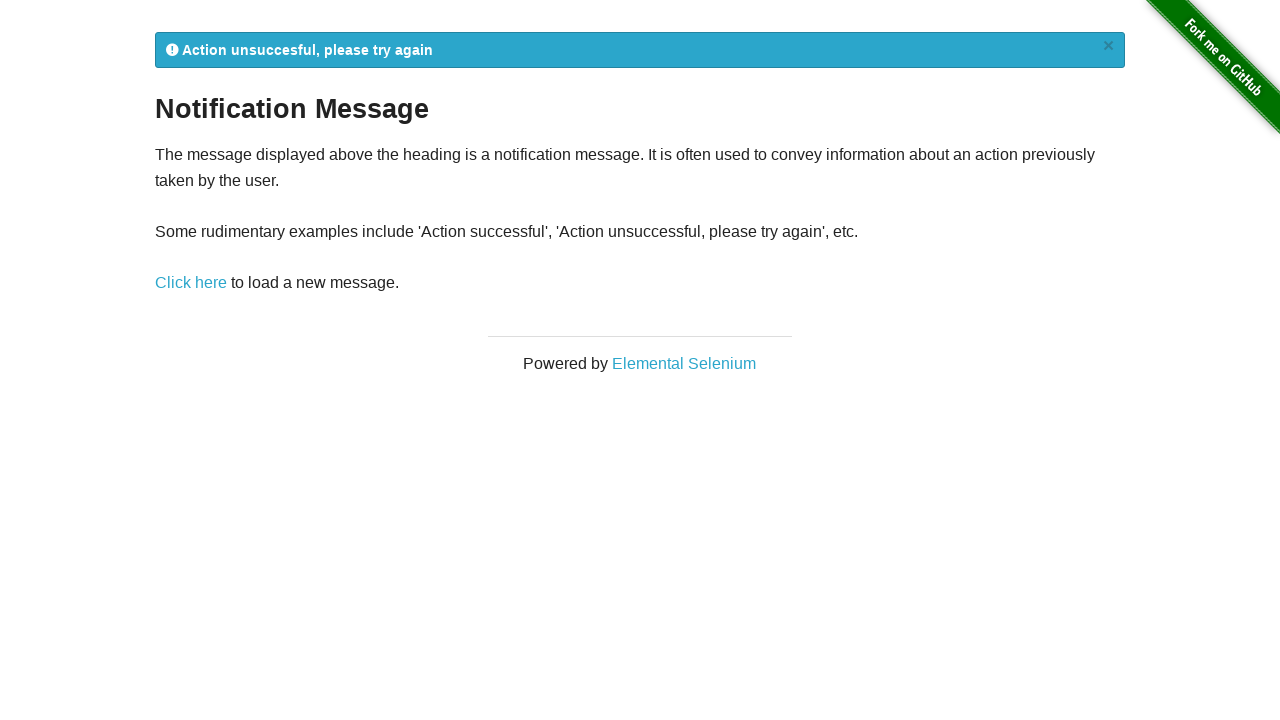

Reloaded page to reset for next attempt
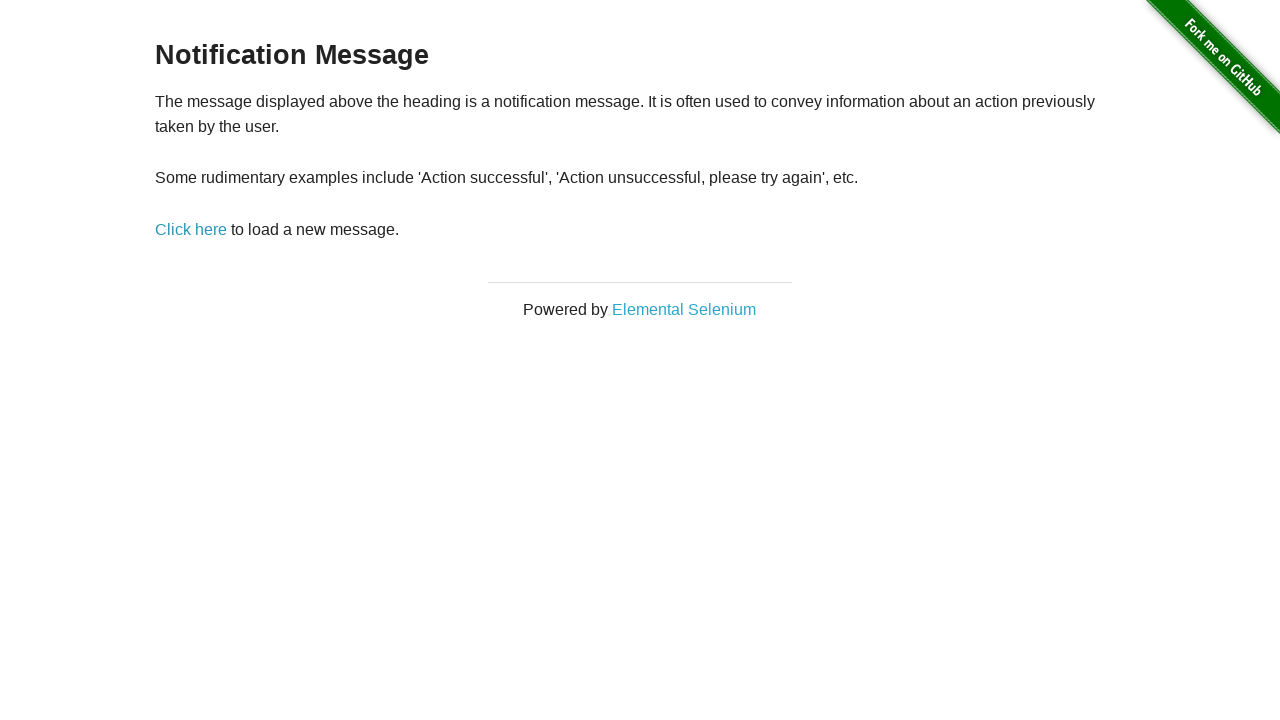

Clicked 'Click here' link at (191, 229) on a:has-text('Click here')
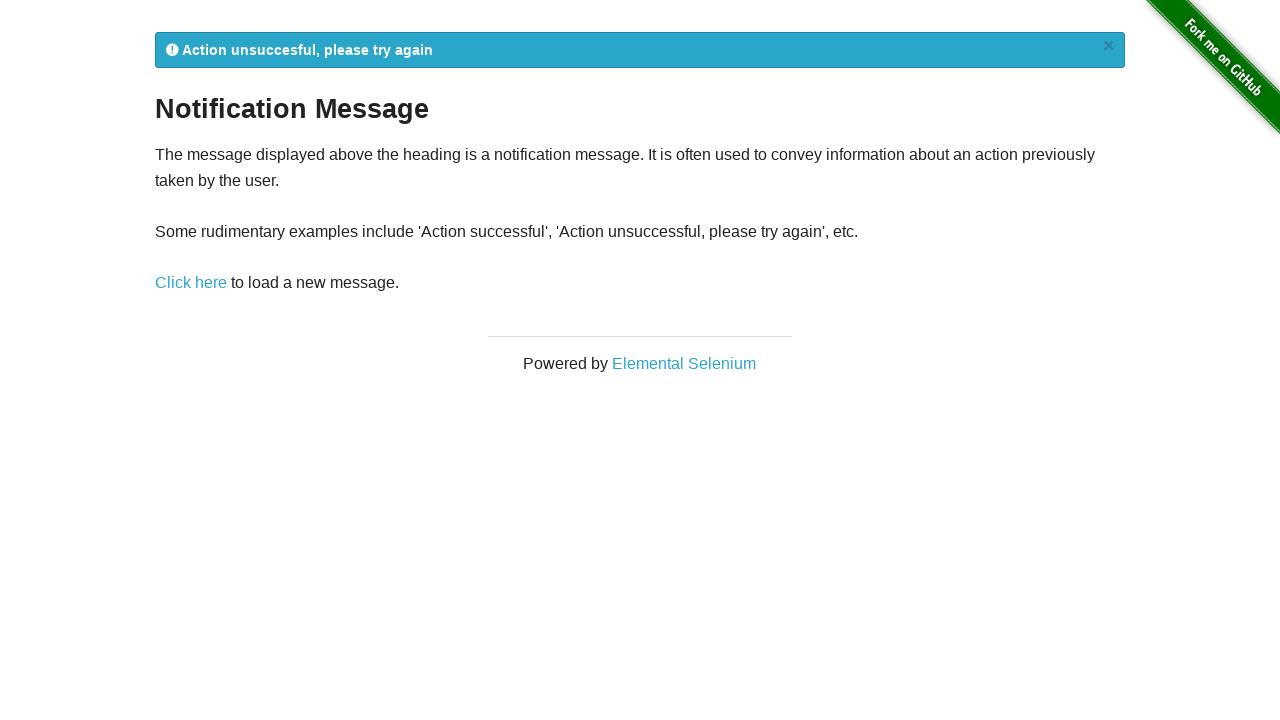

Notification message appeared
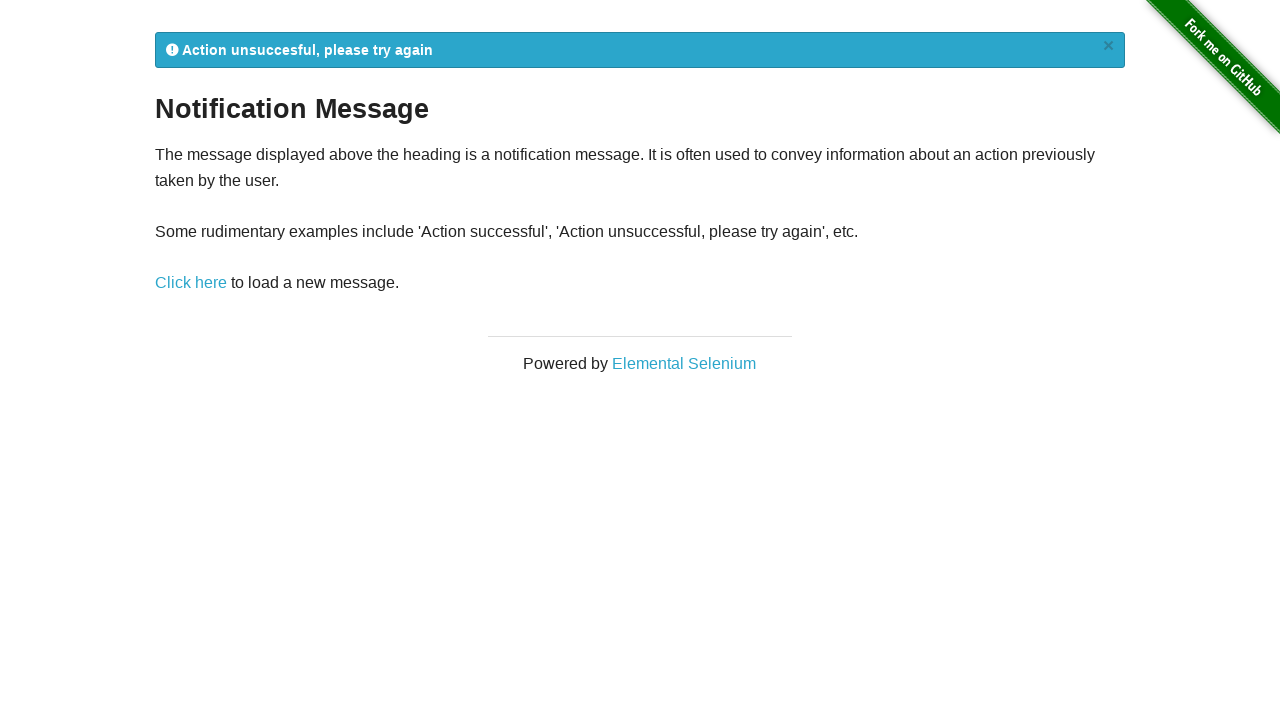

Read notification message: 
            Action unsuccesful, please try again
            ×
          
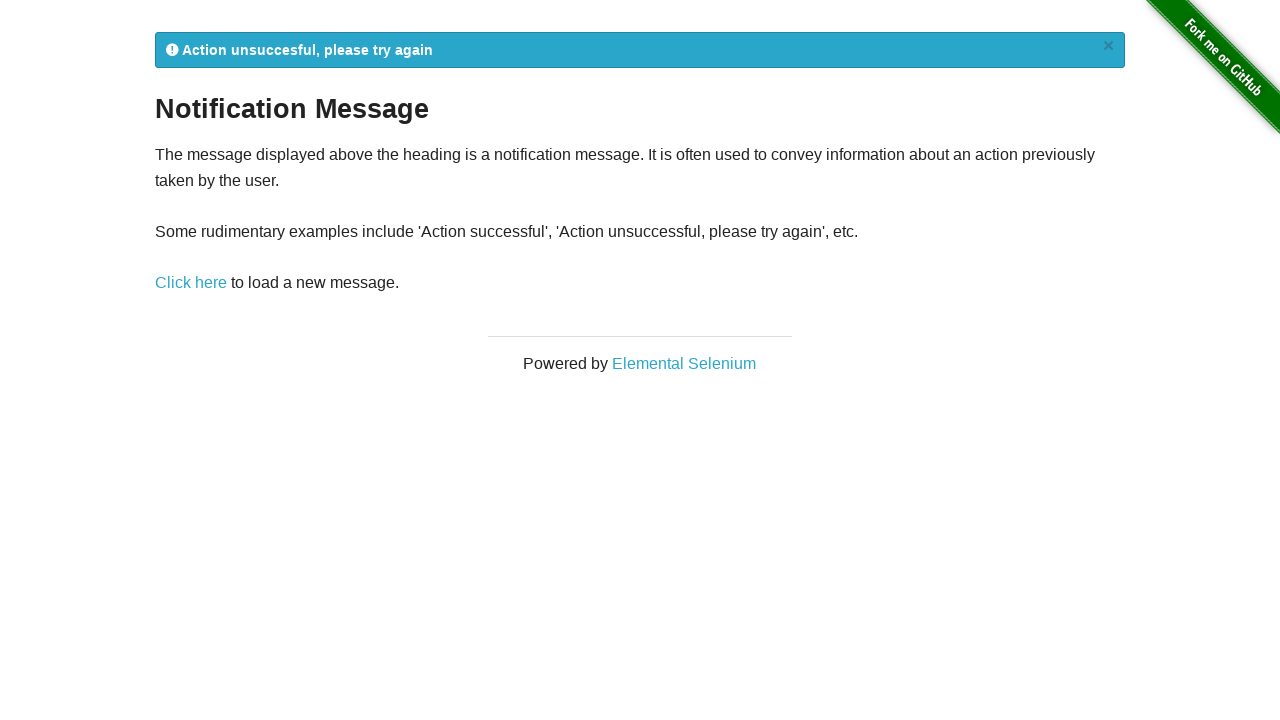

Reloaded page to reset for next attempt
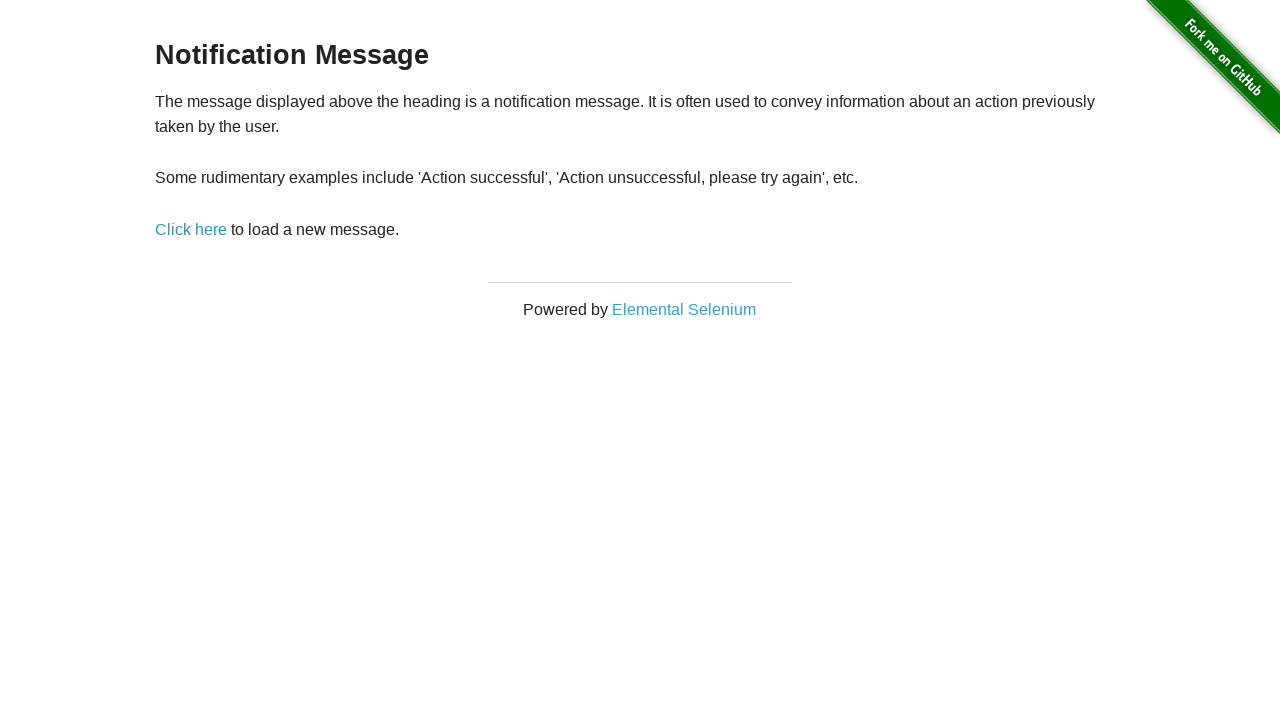

Clicked 'Click here' link at (191, 229) on a:has-text('Click here')
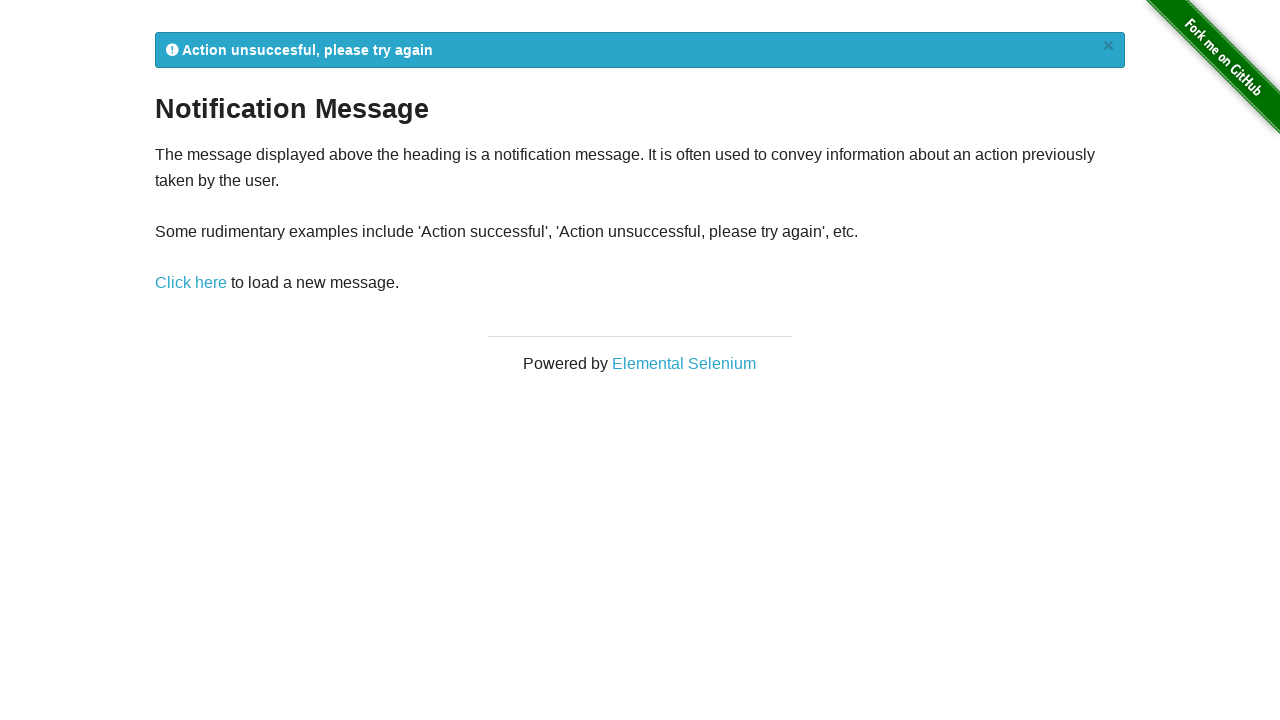

Notification message appeared
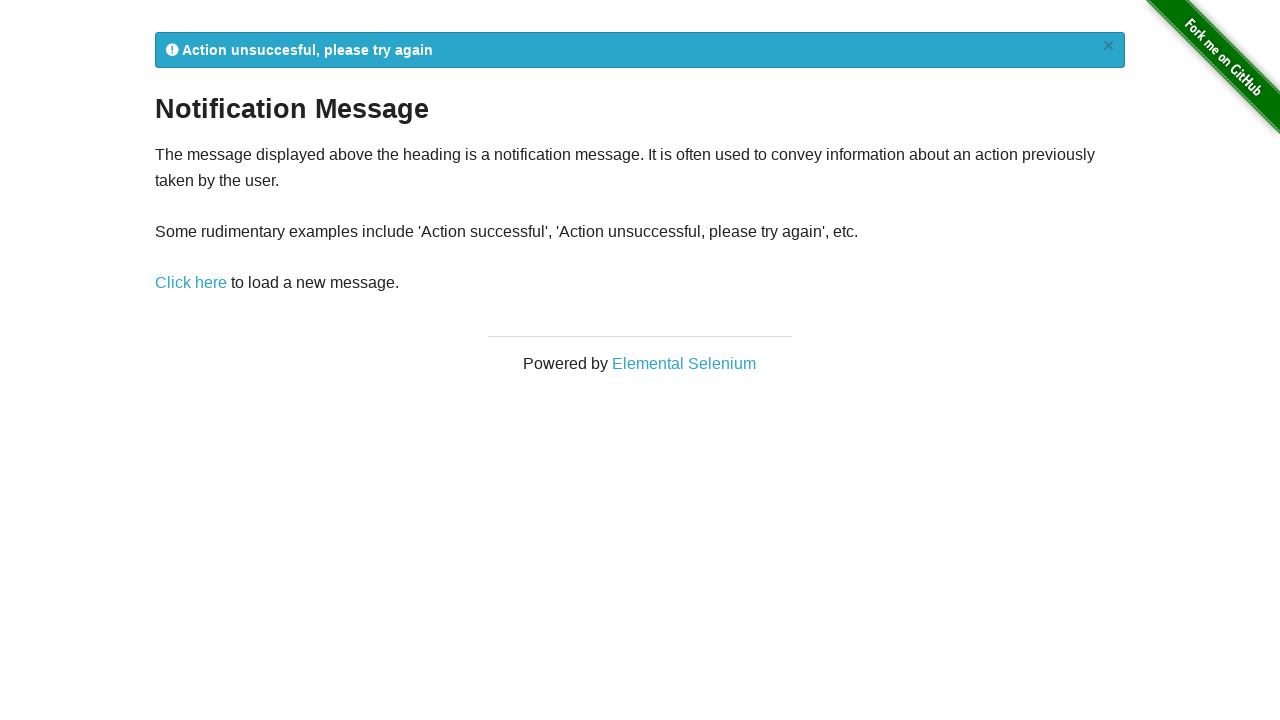

Read notification message: 
            Action unsuccesful, please try again
            ×
          
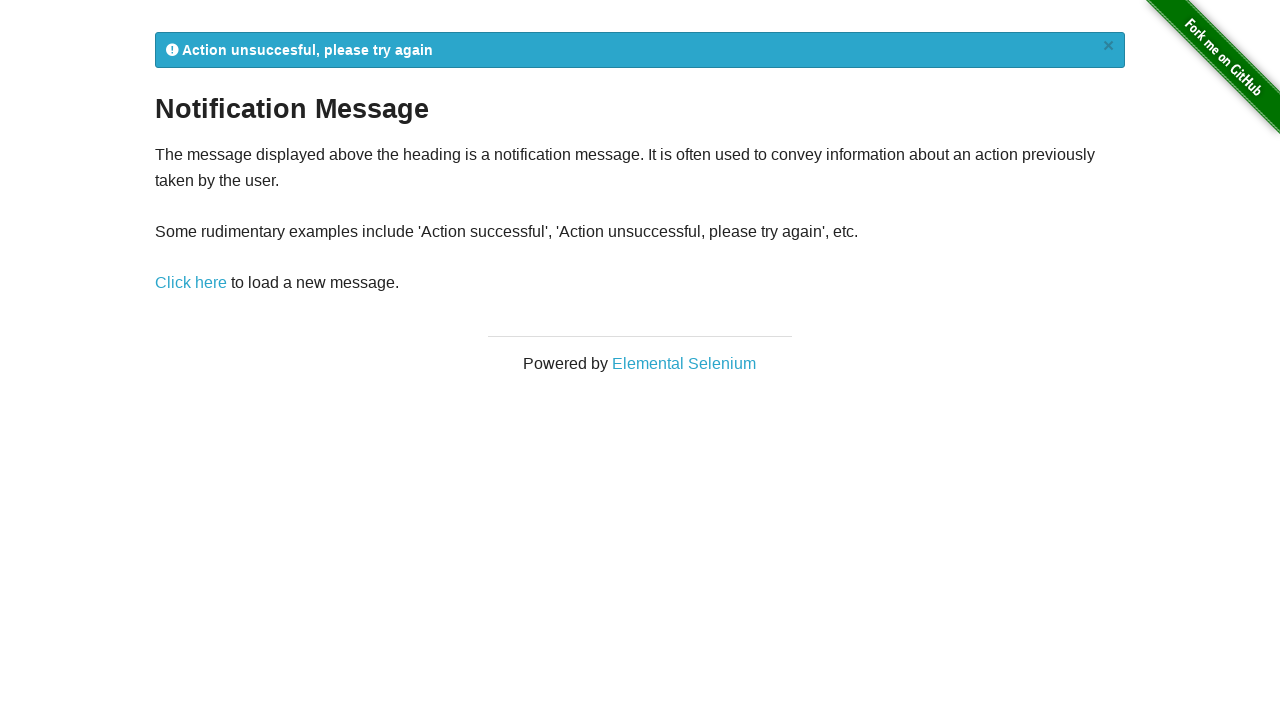

Reloaded page to reset for next attempt
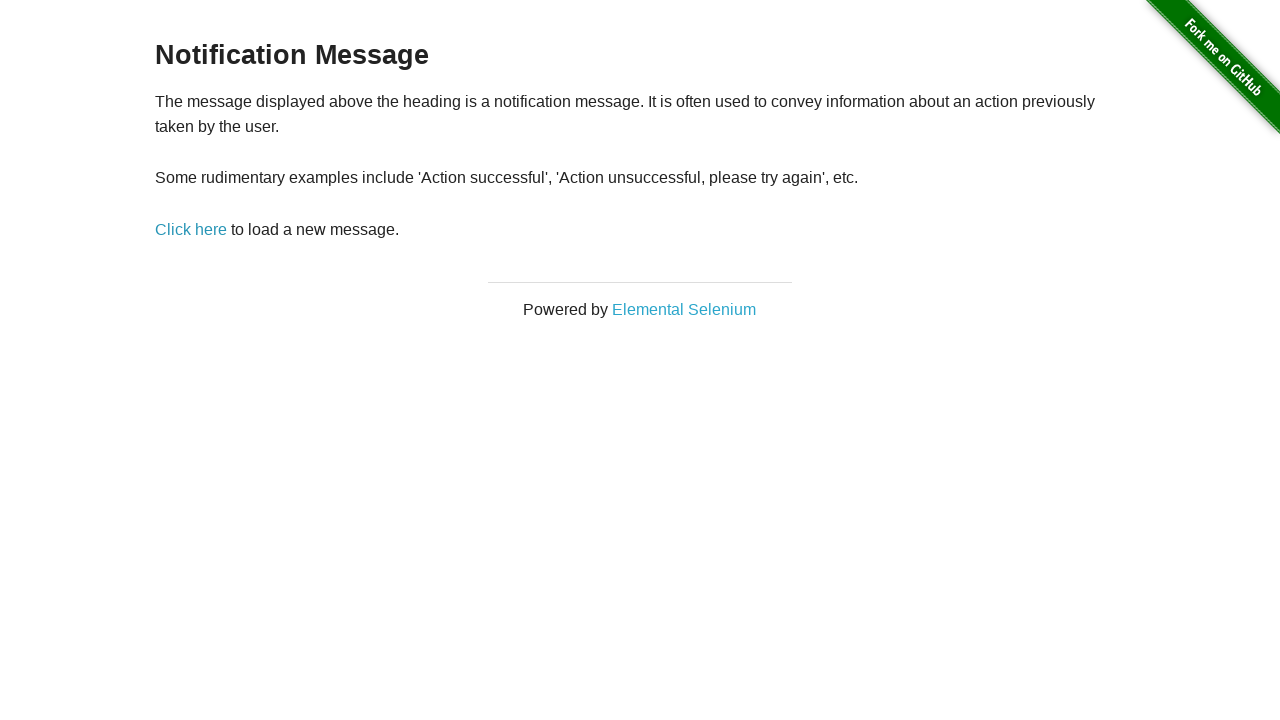

Clicked 'Click here' link at (191, 229) on a:has-text('Click here')
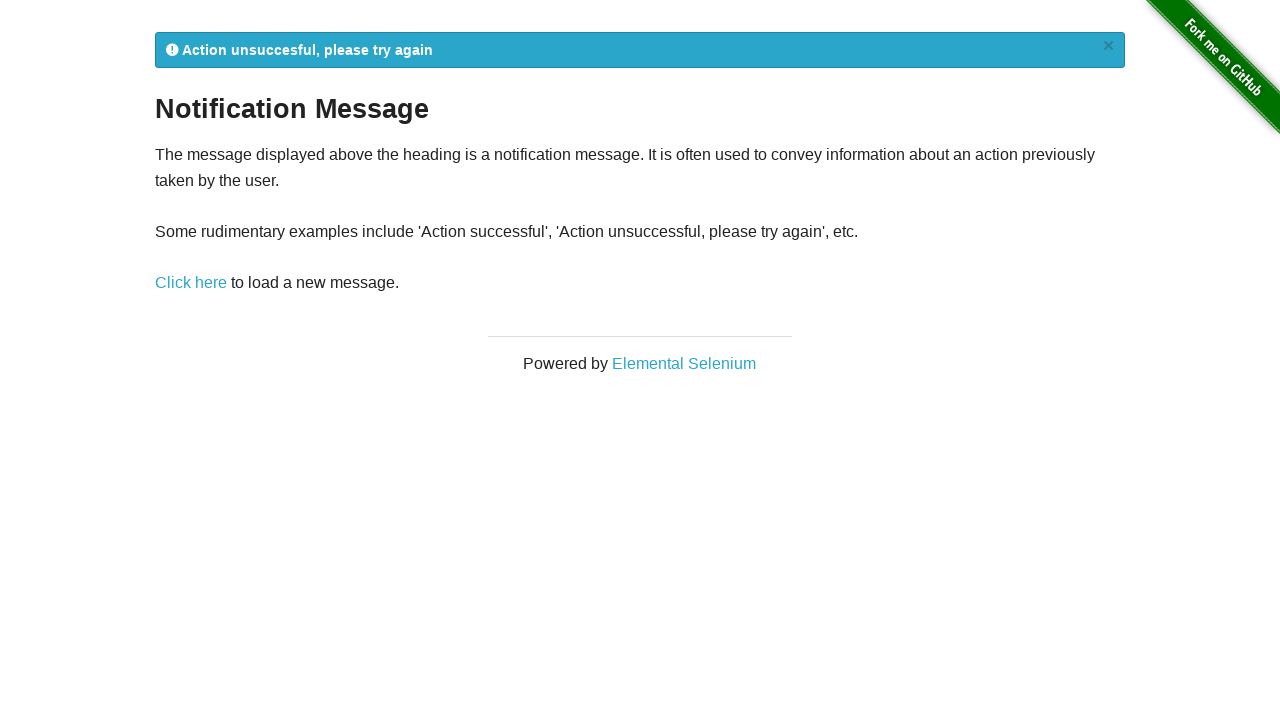

Notification message appeared
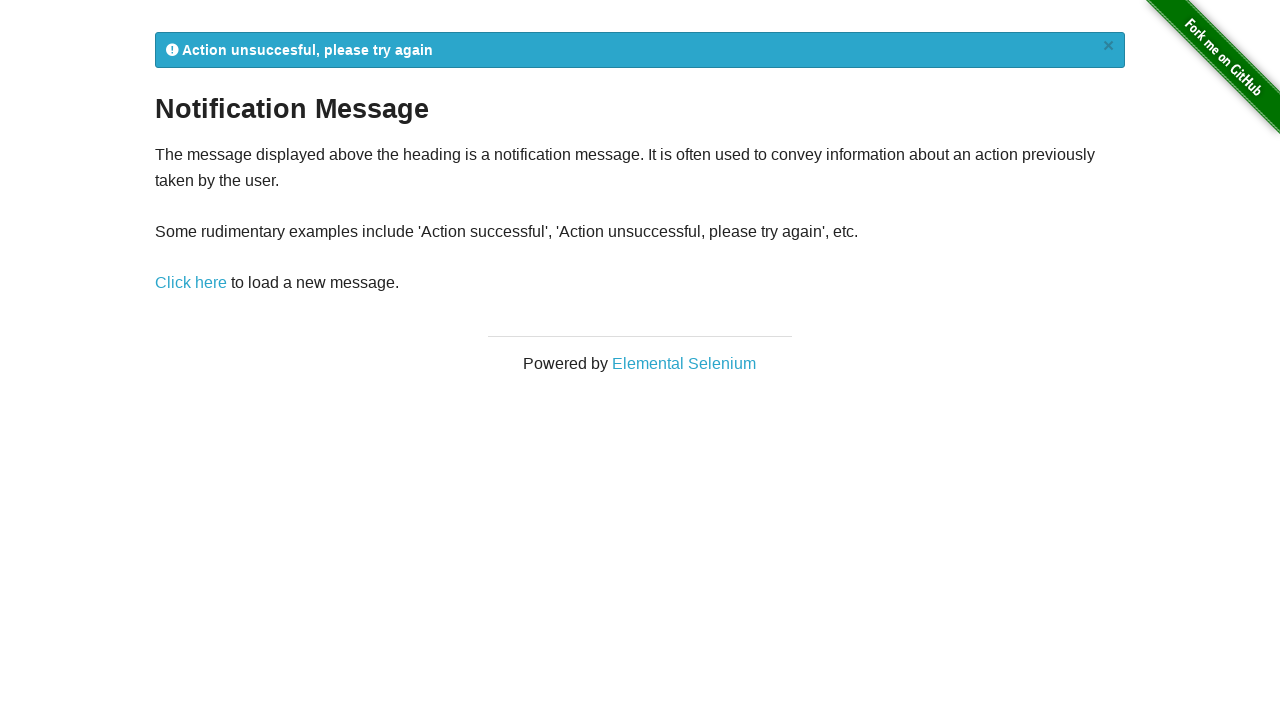

Read notification message: 
            Action unsuccesful, please try again
            ×
          
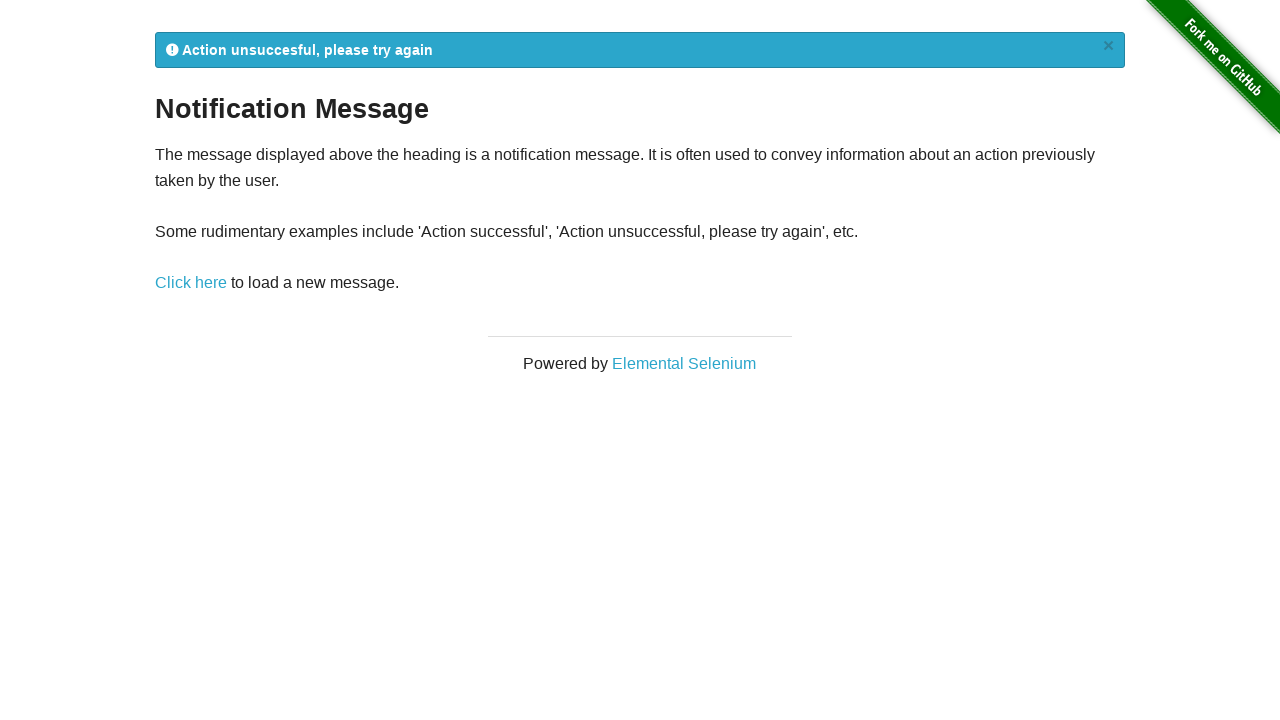

Reloaded page to reset for next attempt
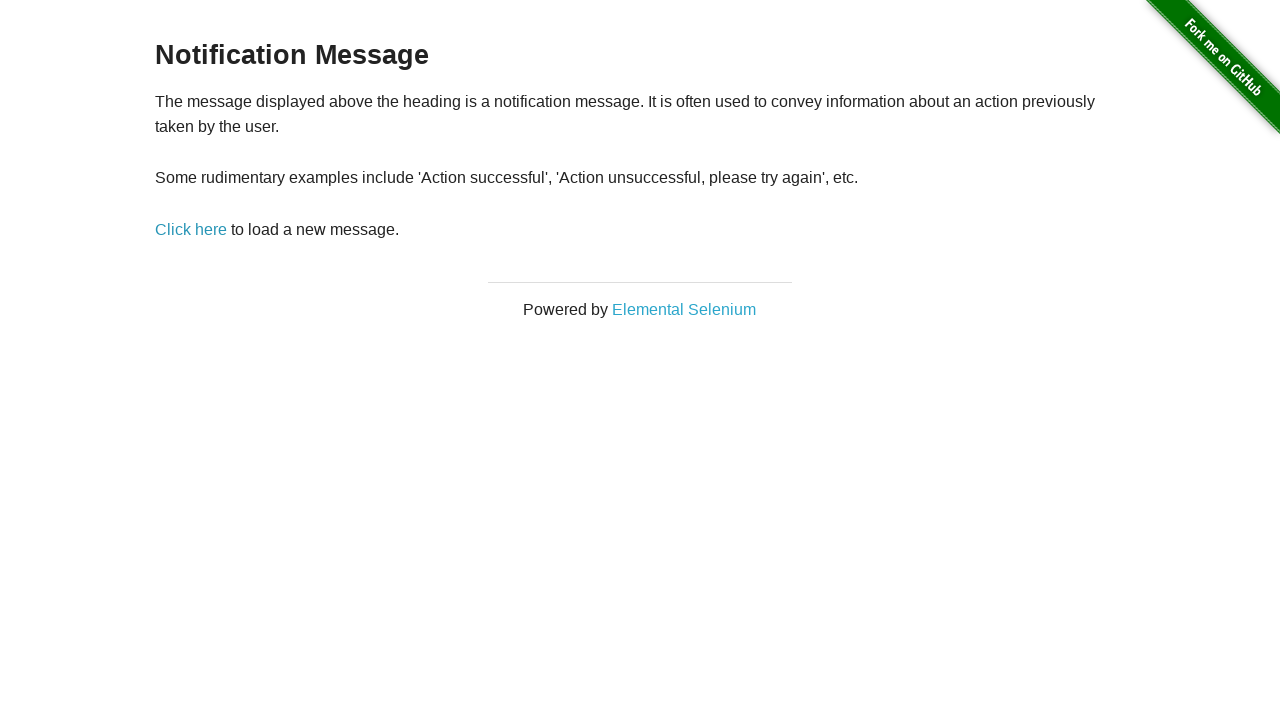

Clicked 'Click here' link at (191, 229) on a:has-text('Click here')
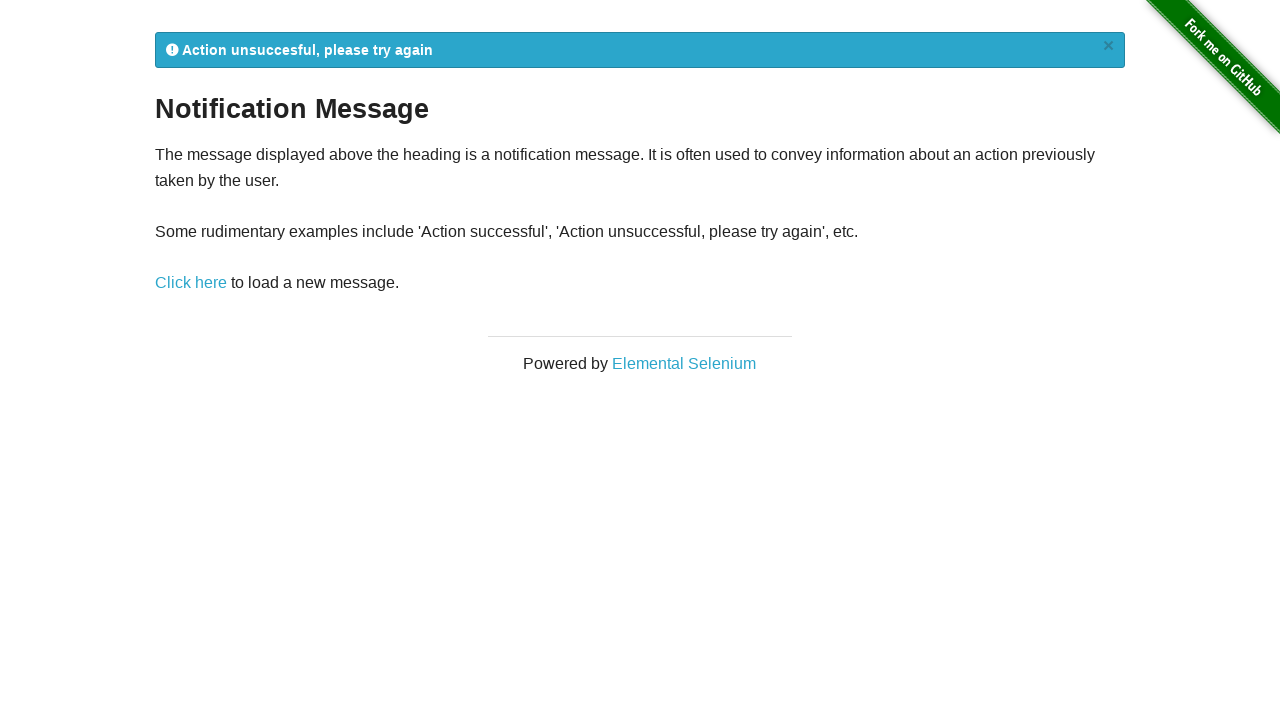

Notification message appeared
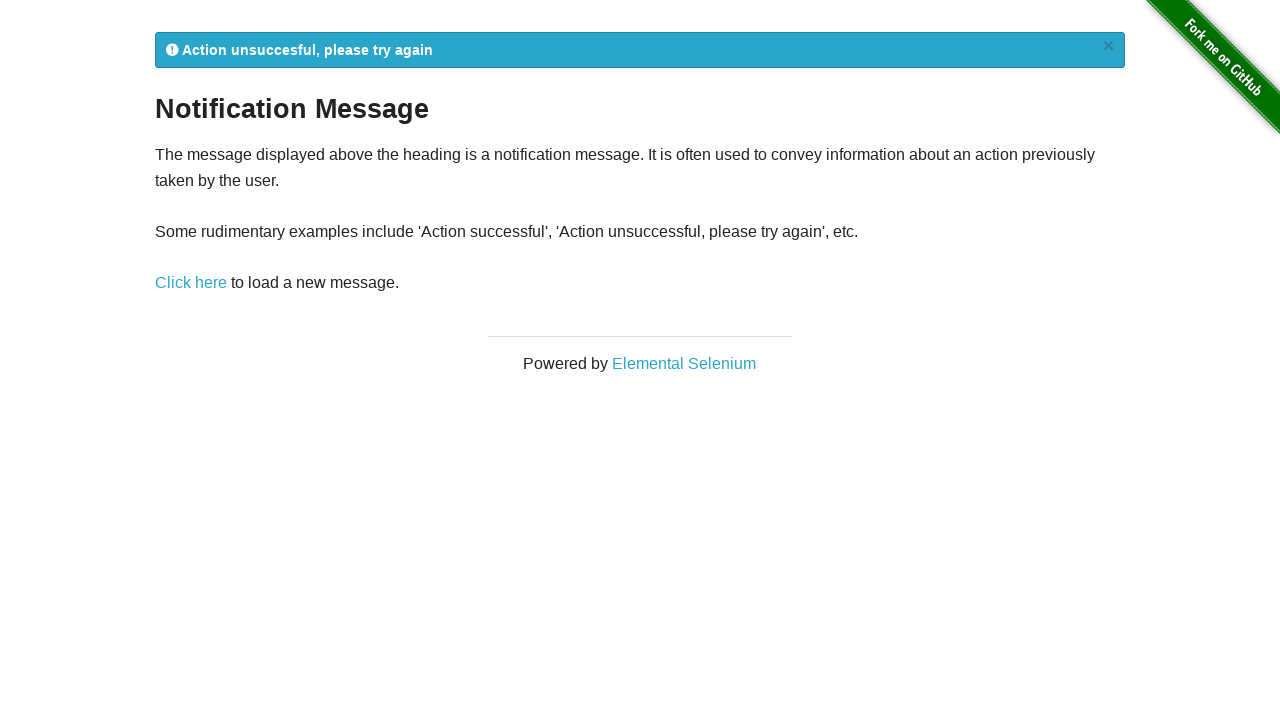

Read notification message: 
            Action unsuccesful, please try again
            ×
          
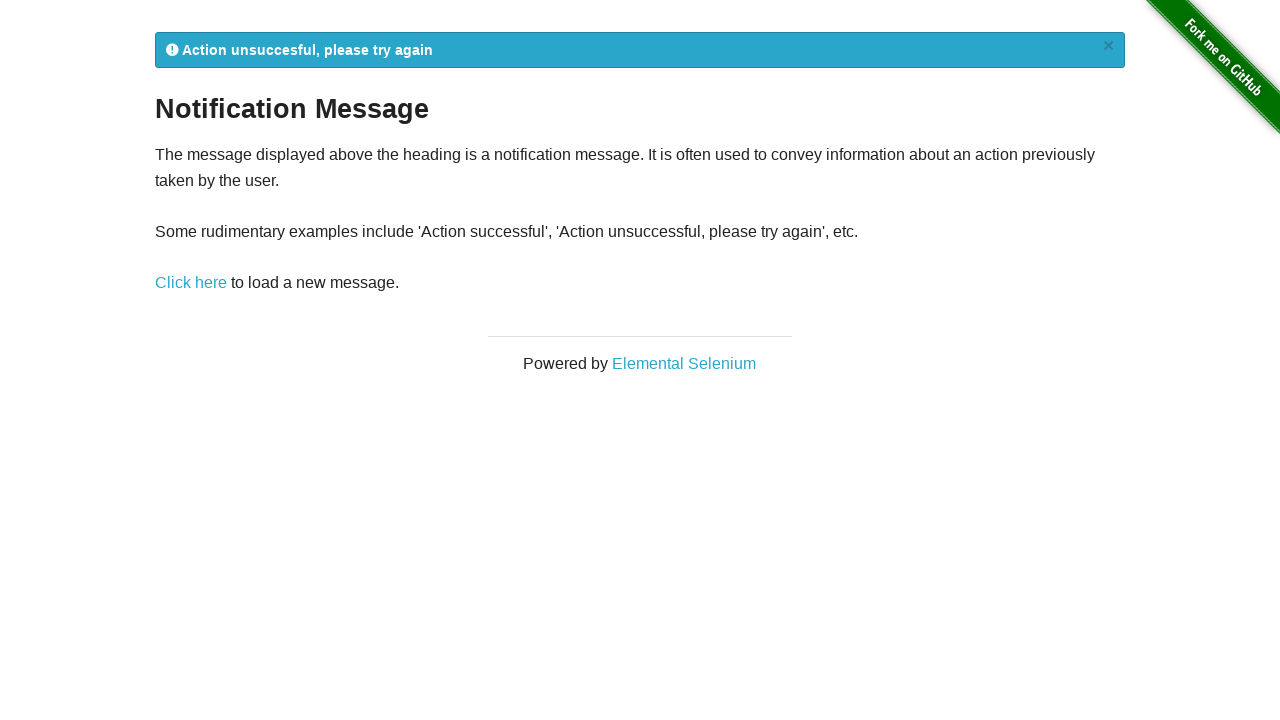

Reloaded page to reset for next attempt
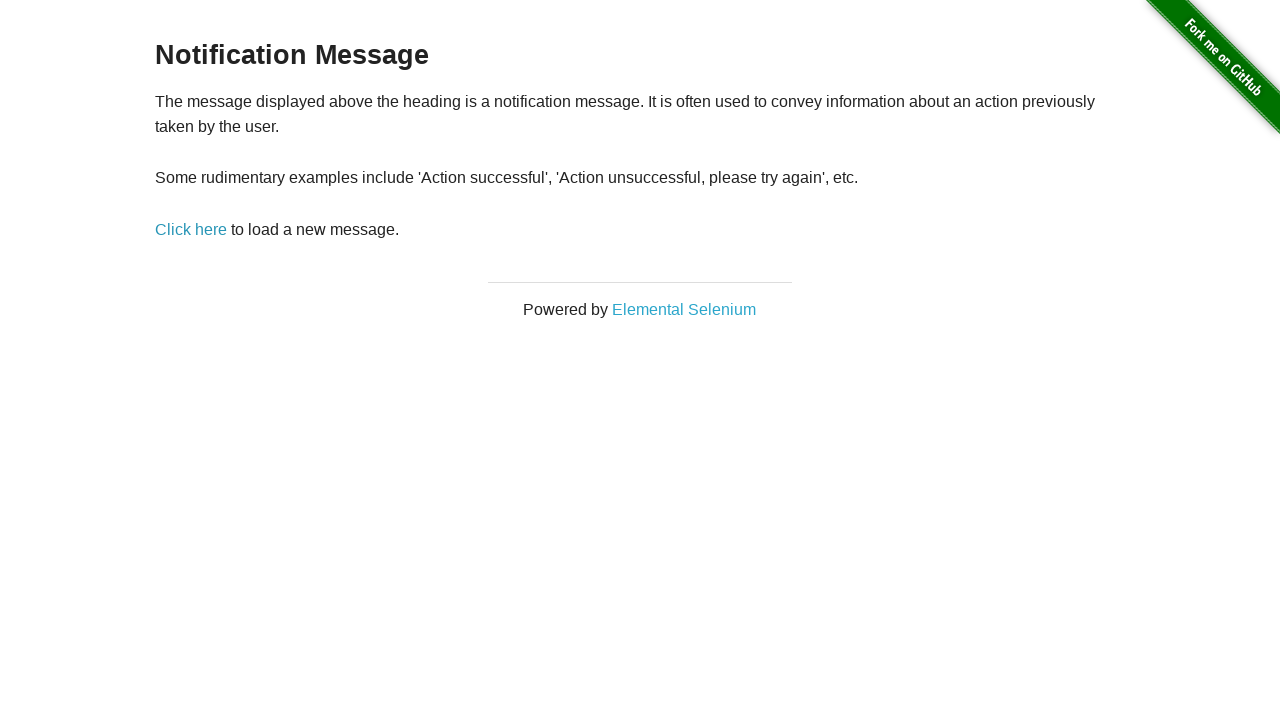

Clicked 'Click here' link at (191, 229) on a:has-text('Click here')
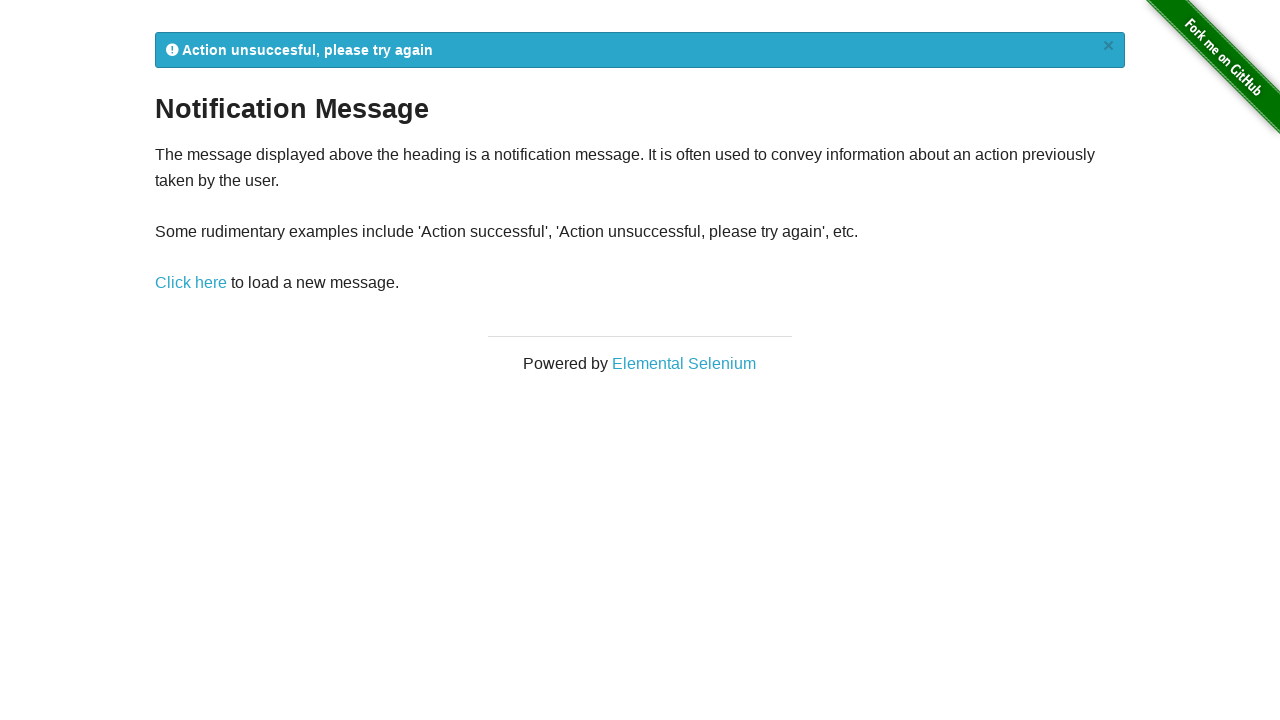

Notification message appeared
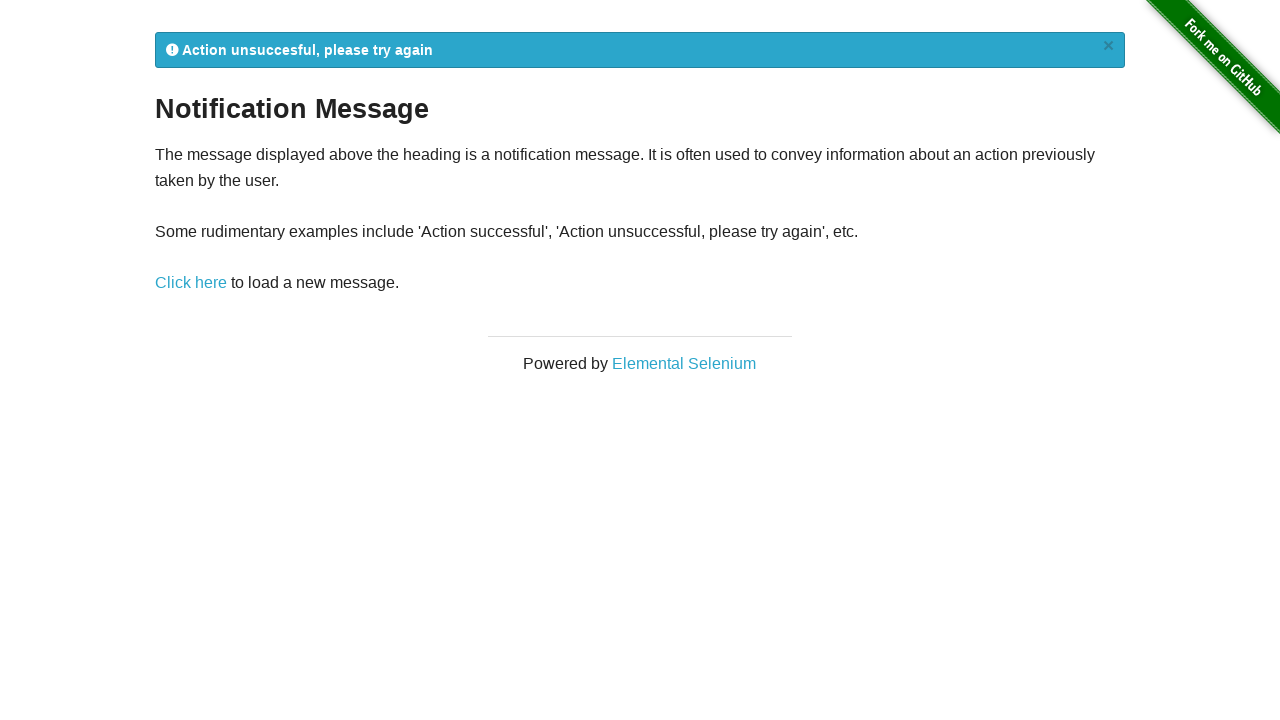

Read notification message: 
            Action unsuccesful, please try again
            ×
          
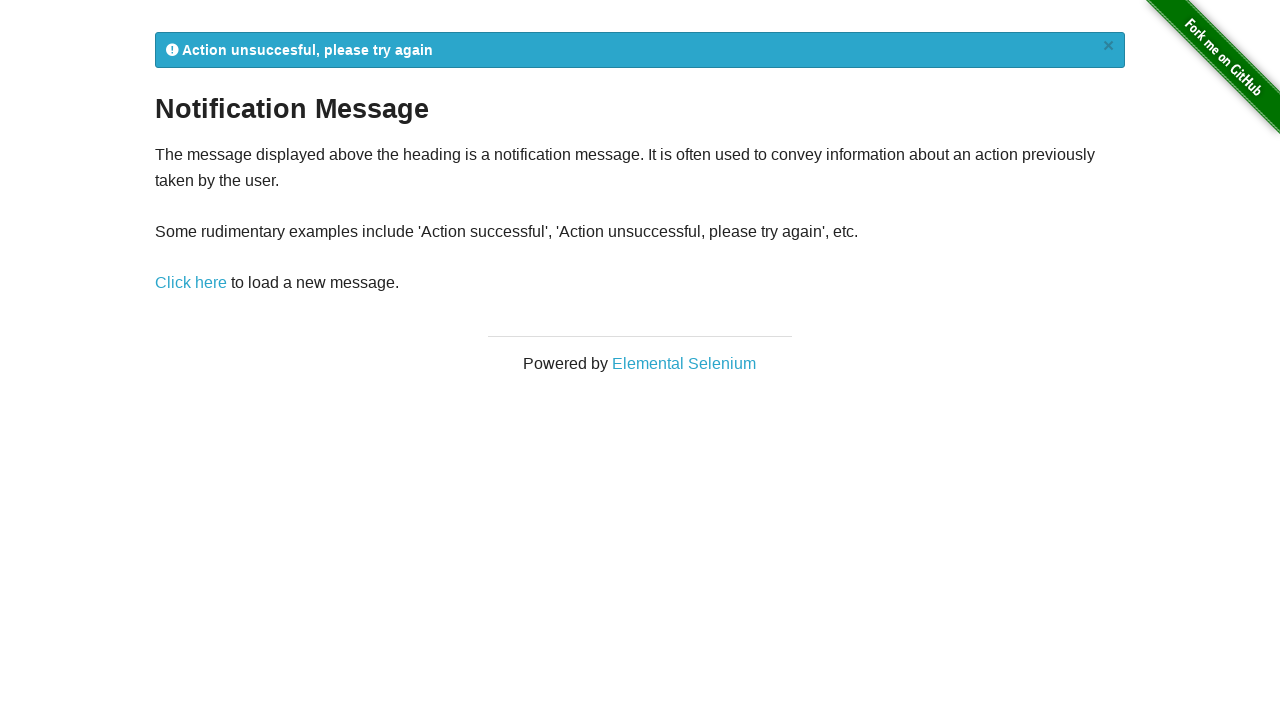

Reloaded page to reset for next attempt
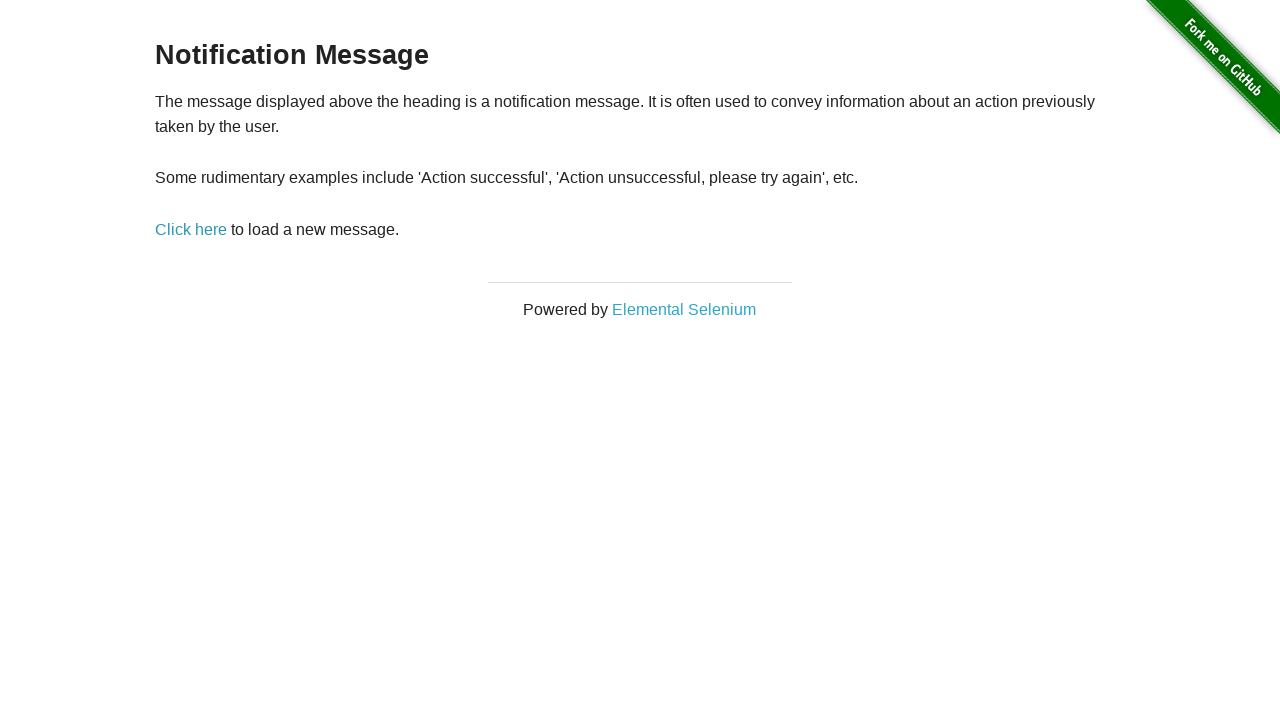

Clicked 'Click here' link at (191, 229) on a:has-text('Click here')
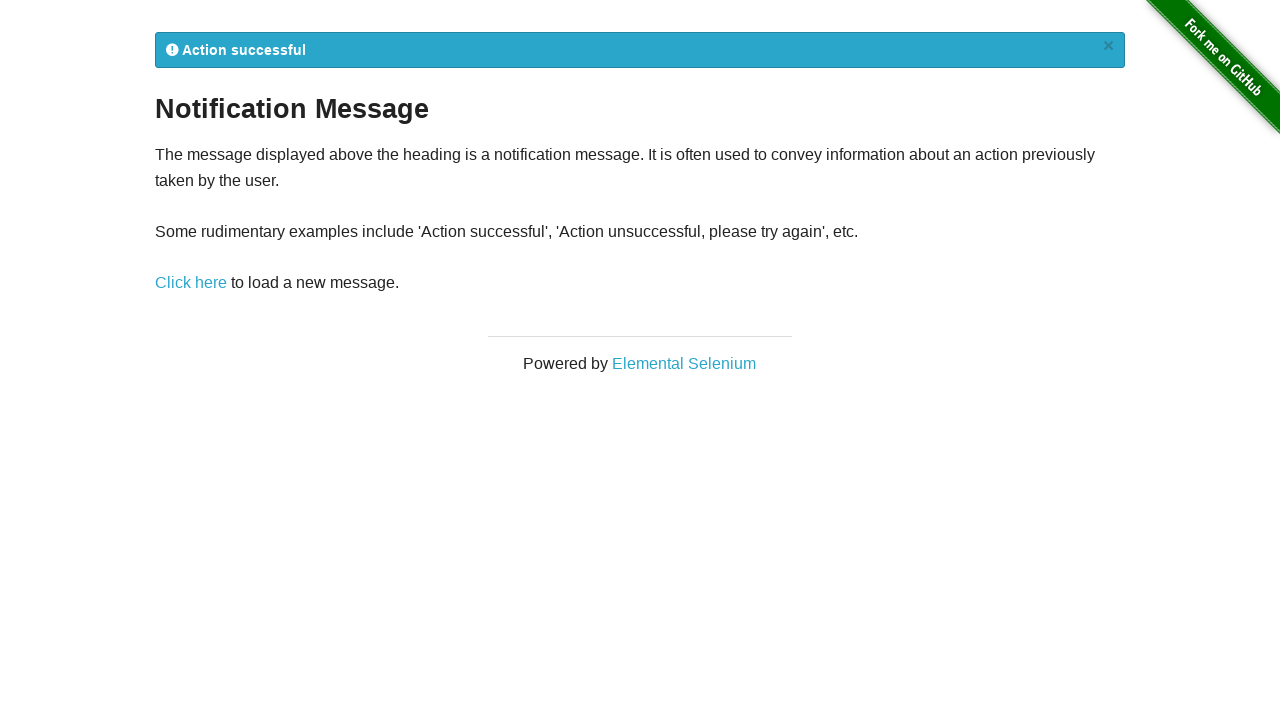

Notification message appeared
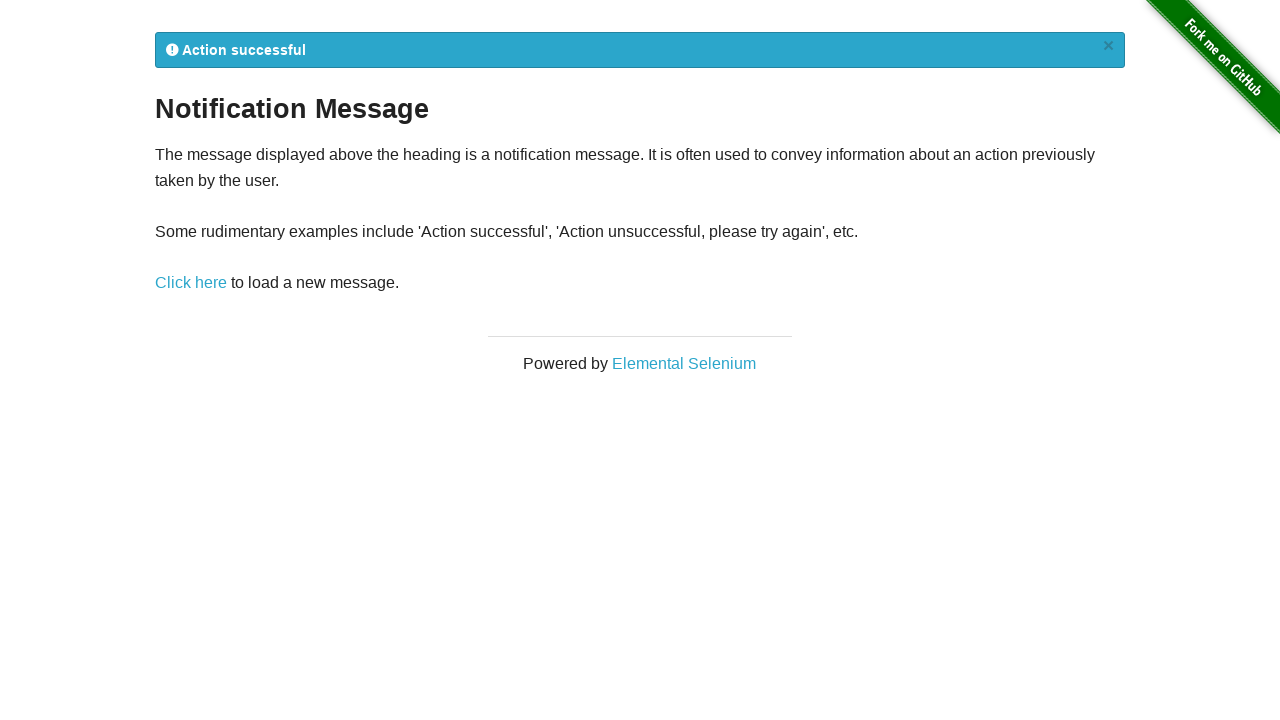

Read notification message: 
            Action successful
            ×
          
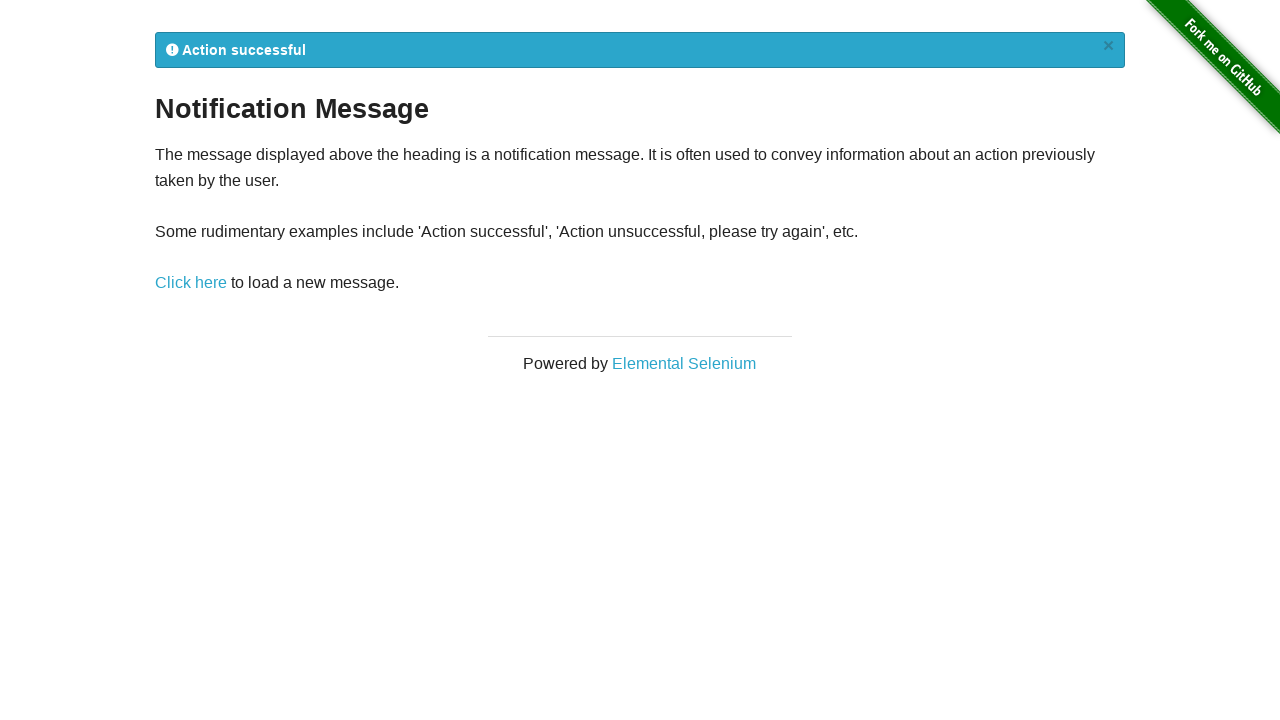

Reloaded page to reset for next attempt
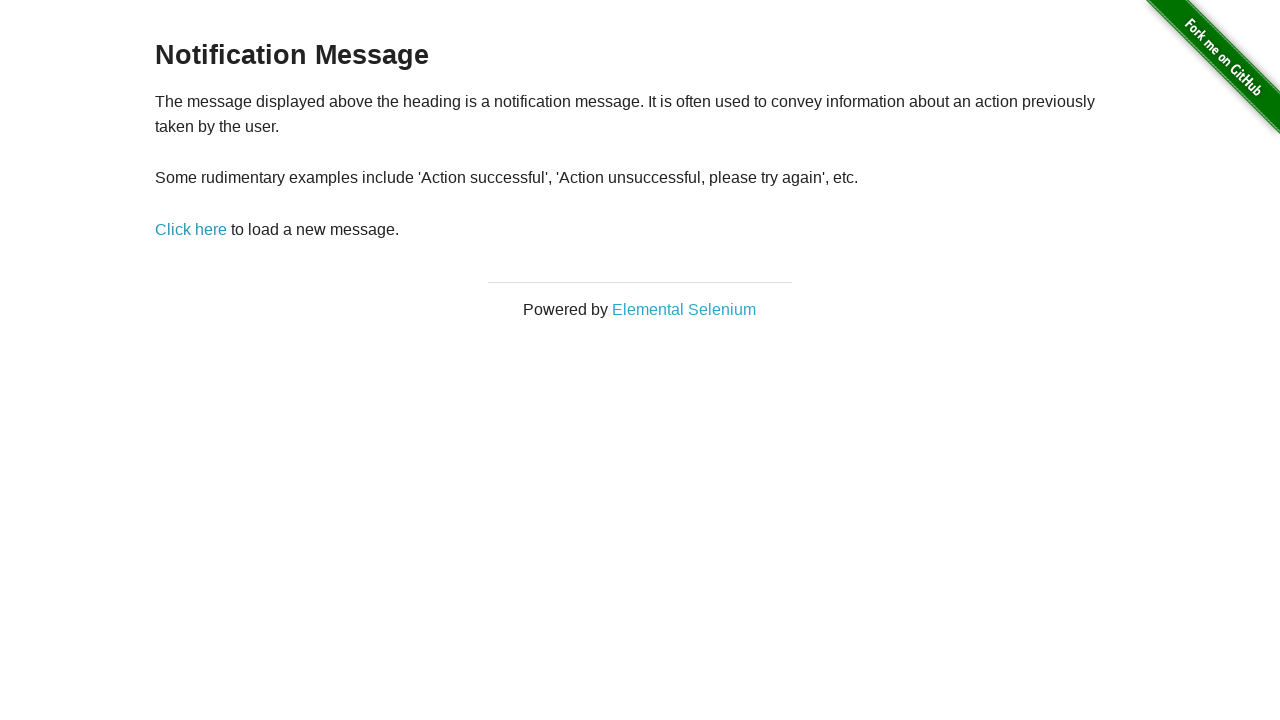

Clicked 'Click here' link at (191, 229) on a:has-text('Click here')
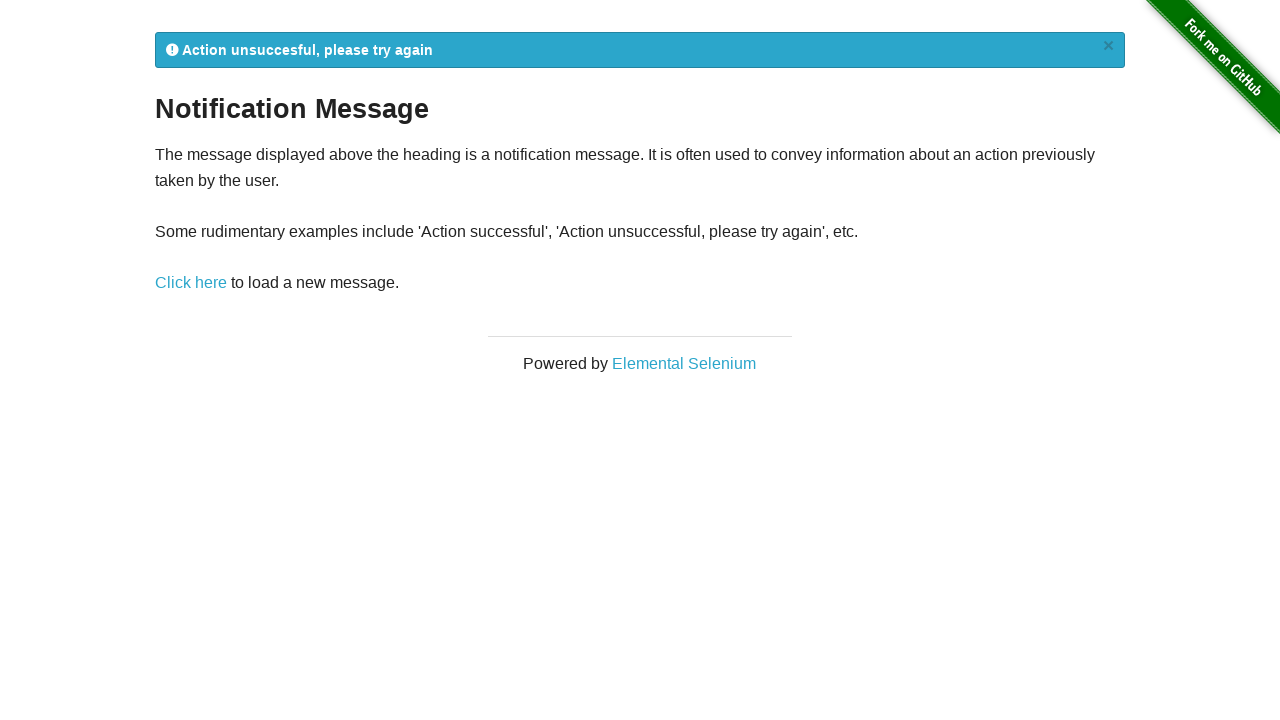

Notification message appeared
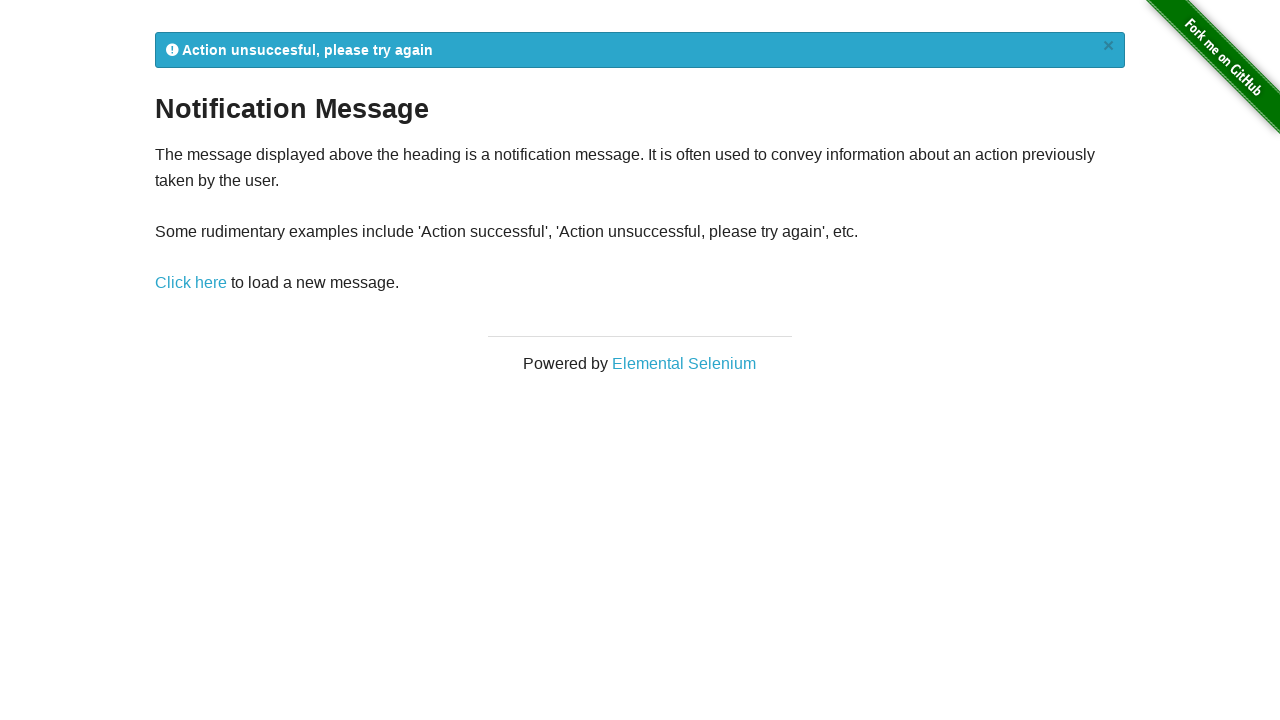

Read notification message: 
            Action unsuccesful, please try again
            ×
          
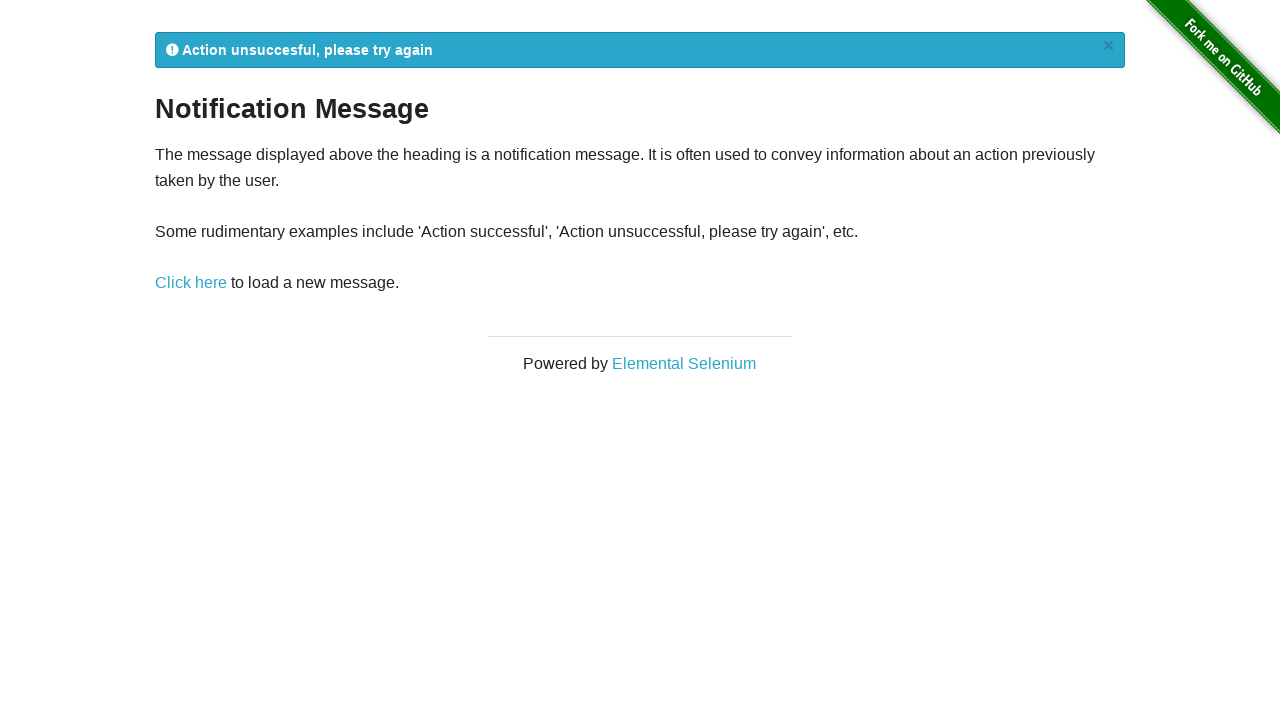

Reloaded page to reset for next attempt
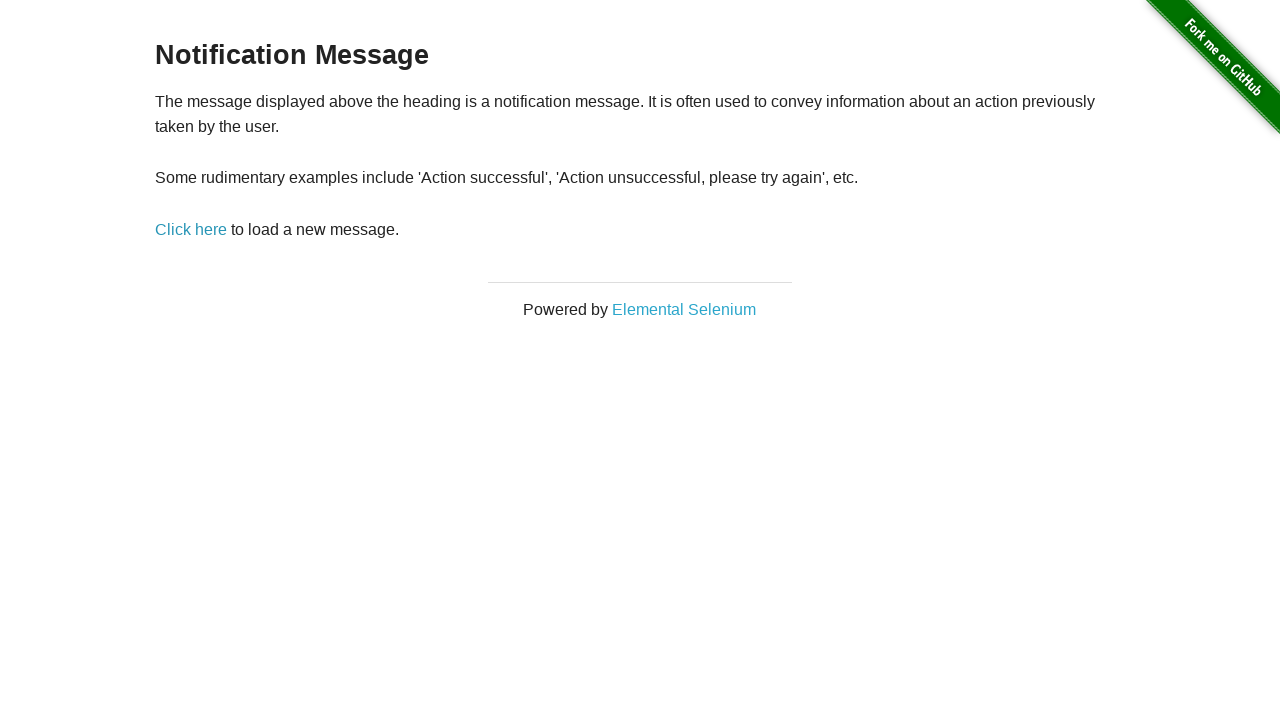

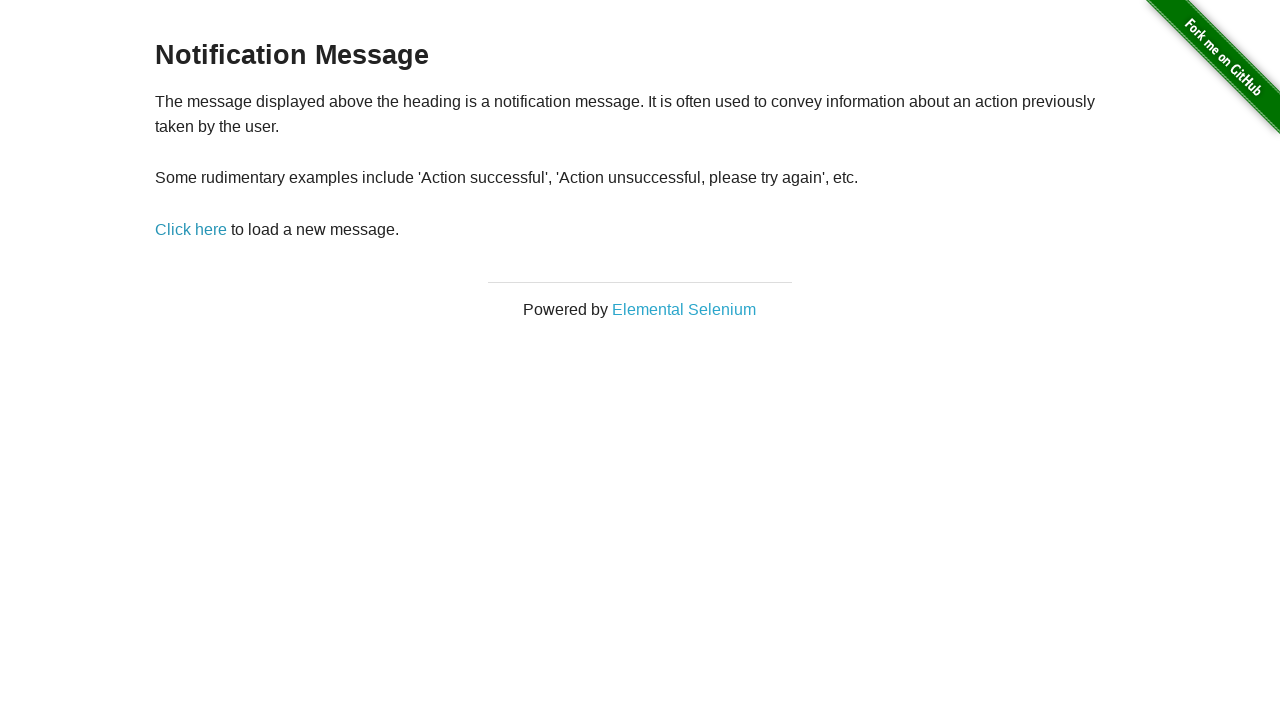